Opens multiple student portfolio/TCC websites in separate browser tabs with a delay between each opening

Starting URL: https://alanatccaesthete.netlify.app/

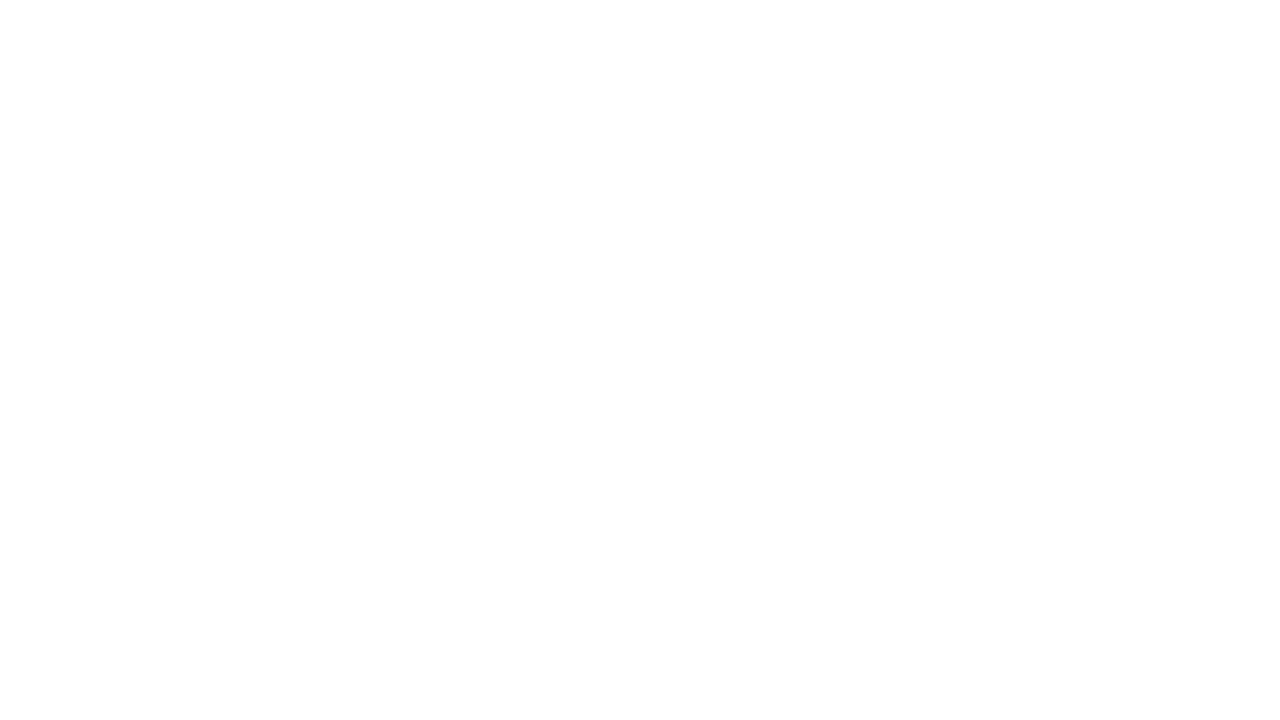

Created new browser tab
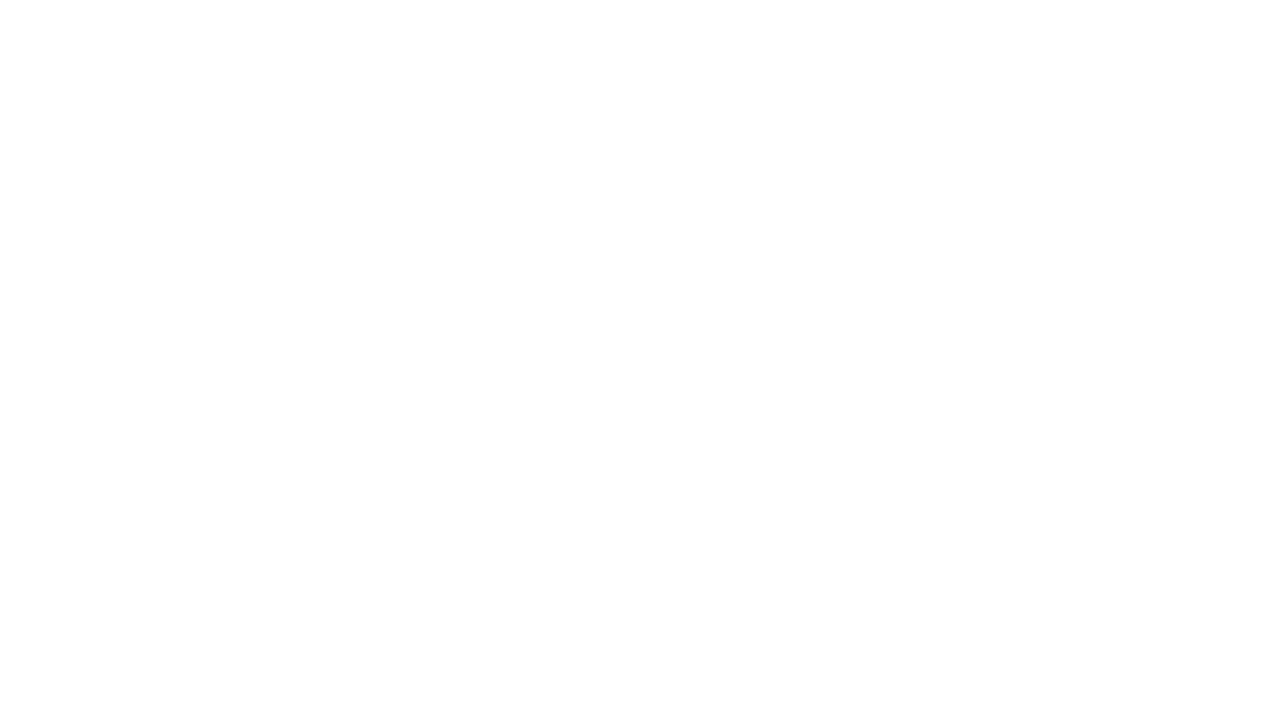

Navigated to https://diogoapenaaas.github.io/TCCdiogo/
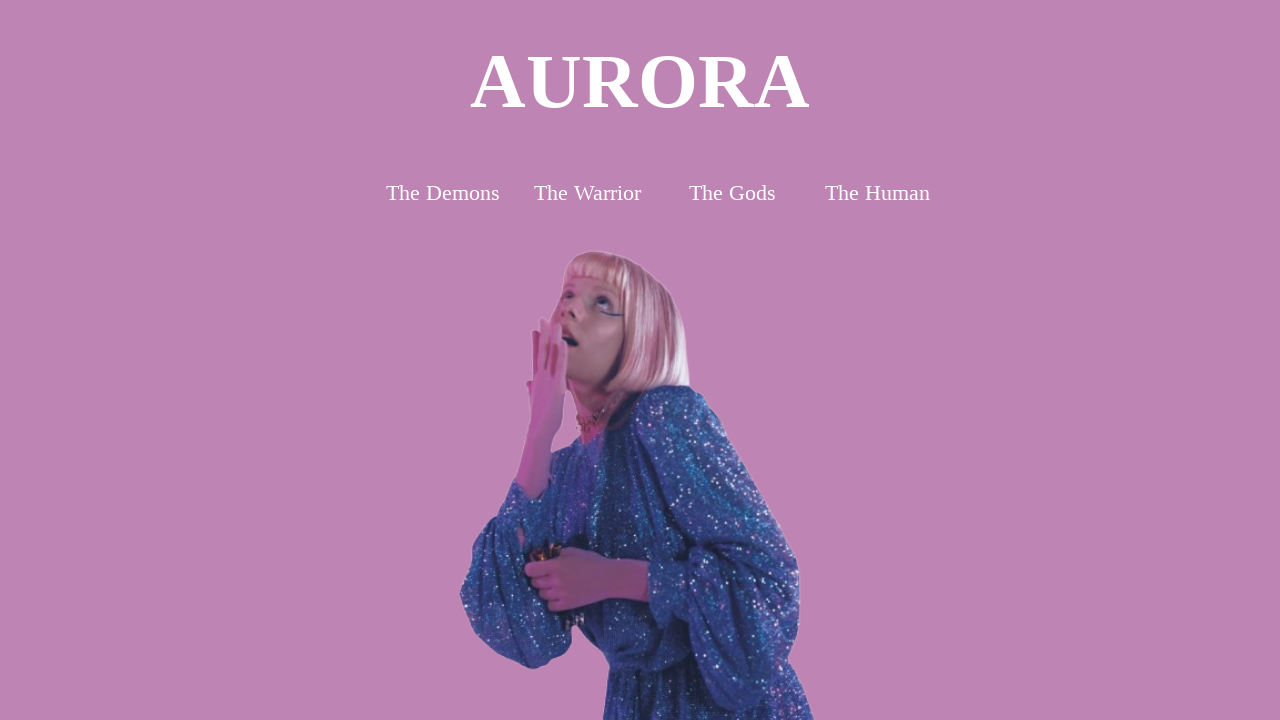

Waited 2 seconds before opening next tab
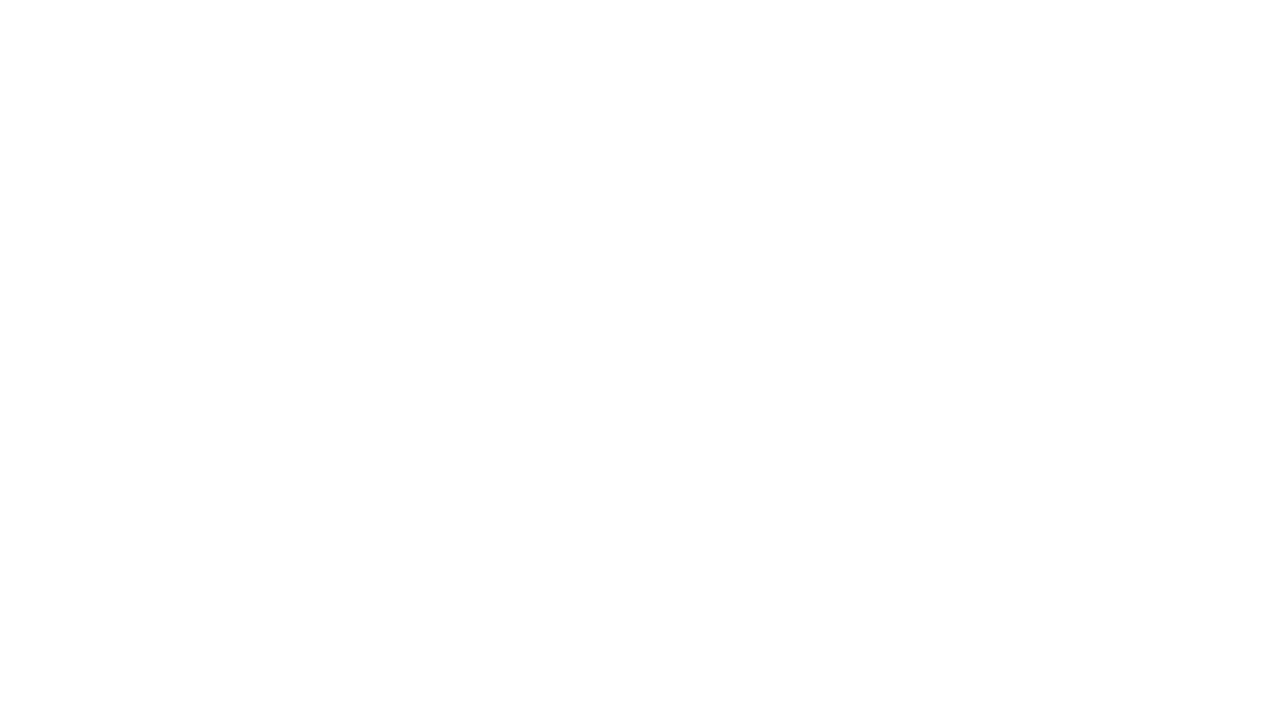

Created new browser tab
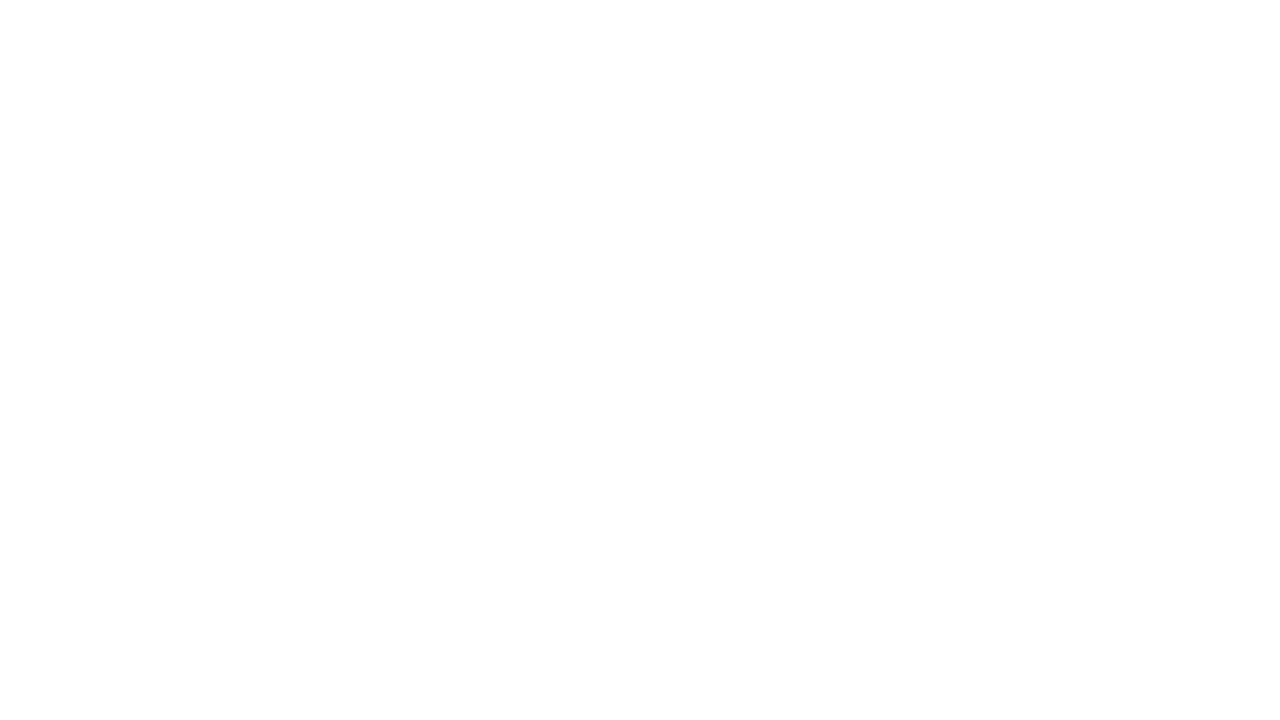

Navigated to https://melrobeth.github.io/TCCElizabeth/
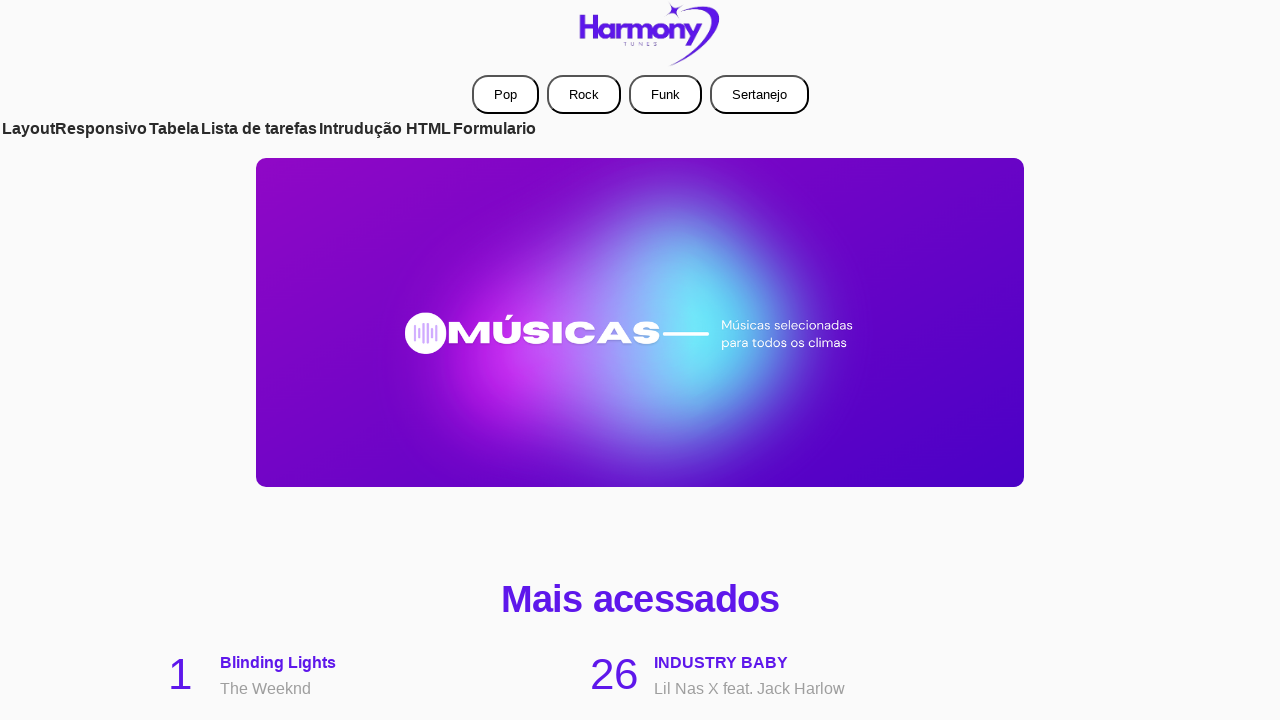

Waited 2 seconds before opening next tab
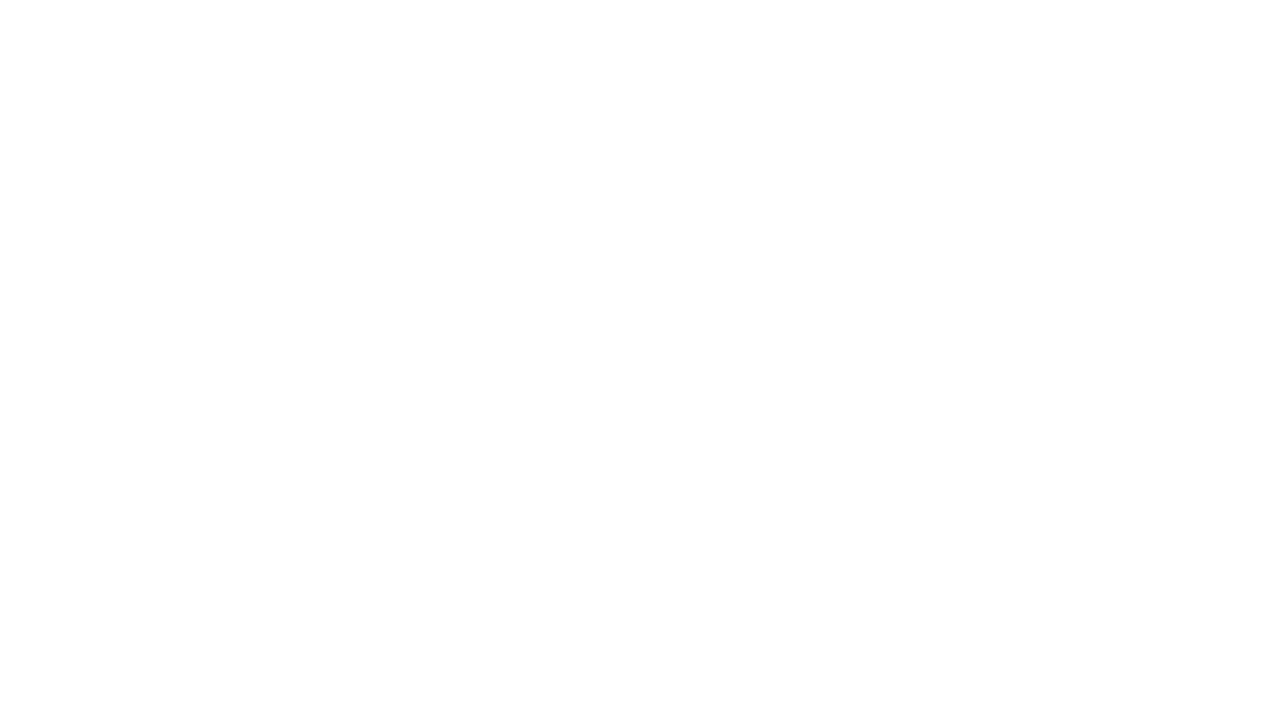

Created new browser tab
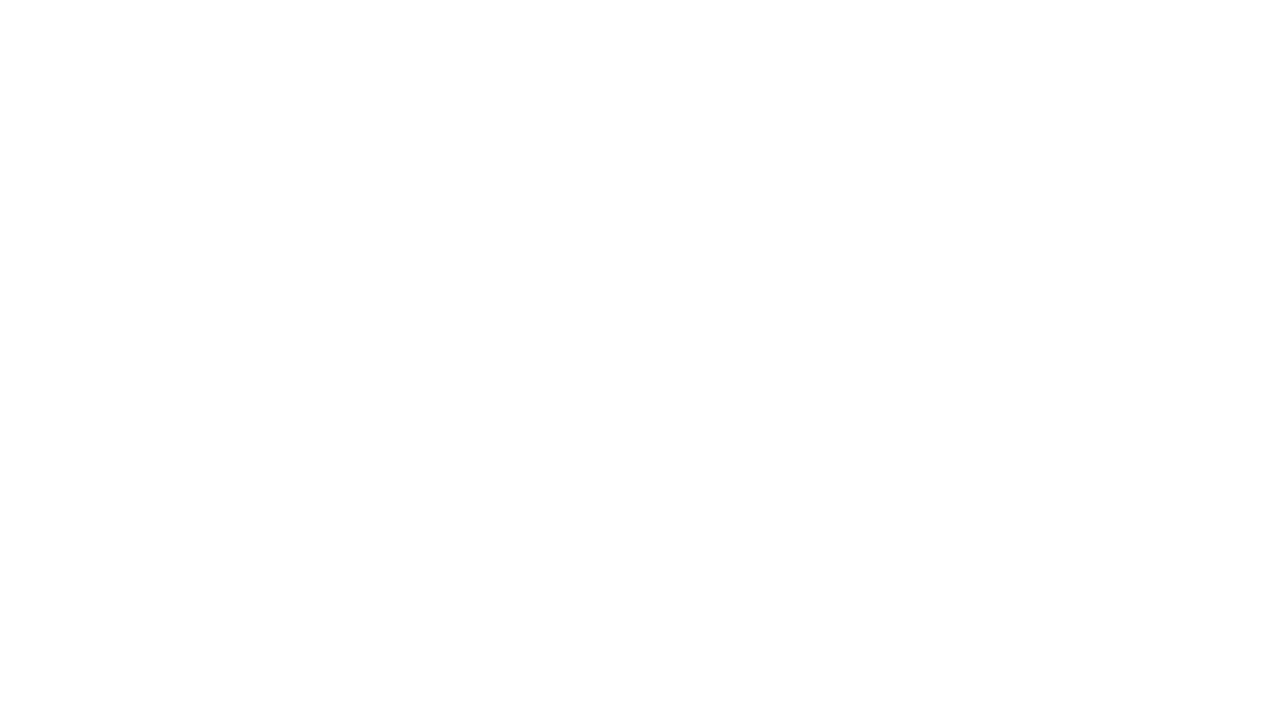

Navigated to https://gabiasouza.github.io/gabietccc/
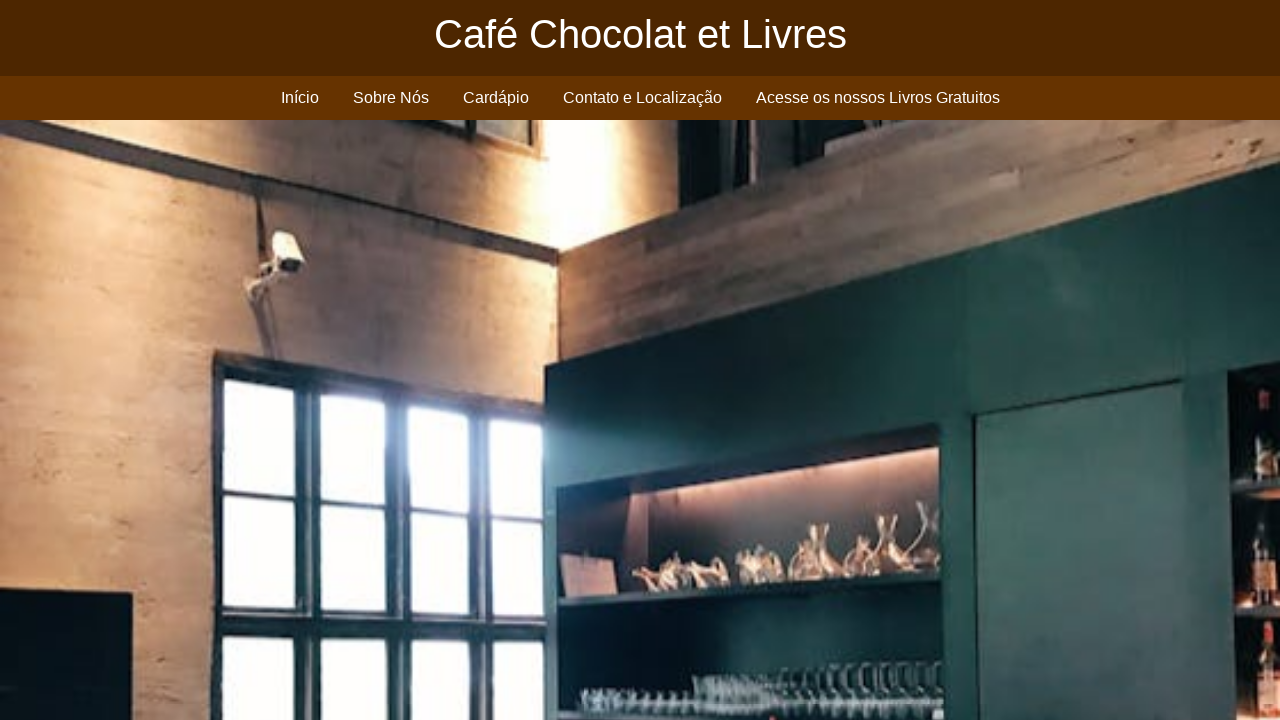

Waited 2 seconds before opening next tab
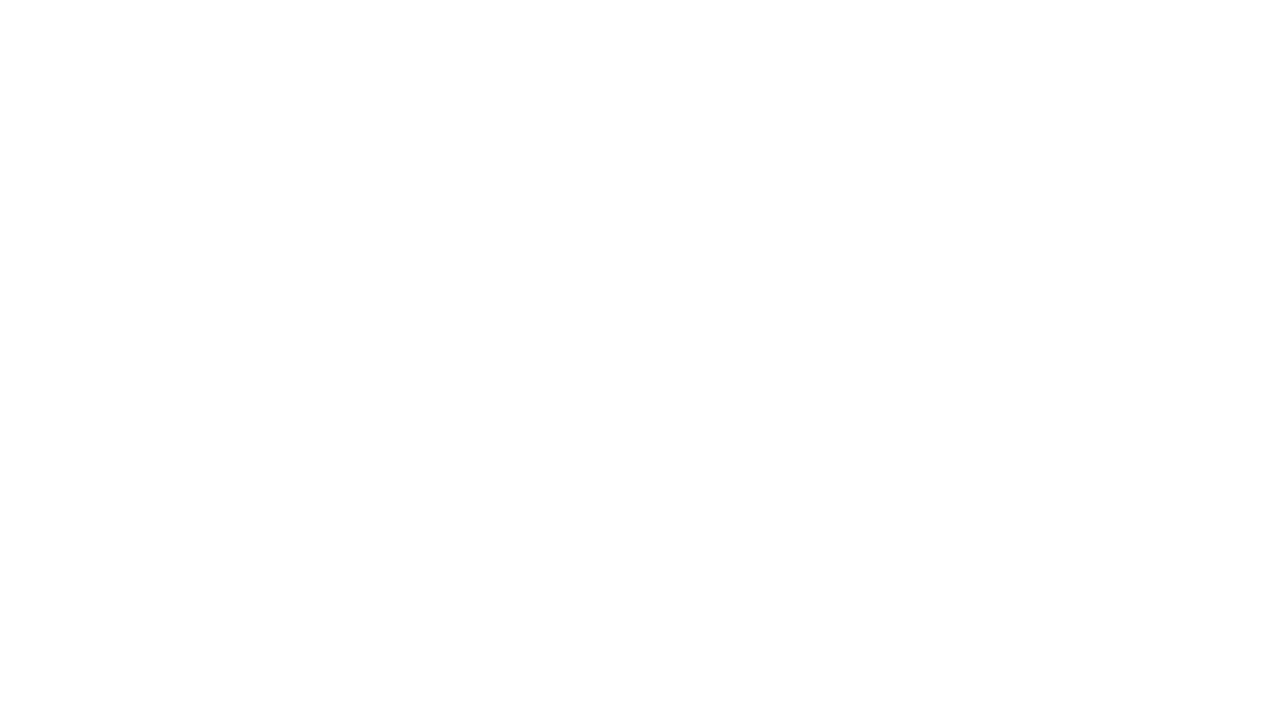

Created new browser tab
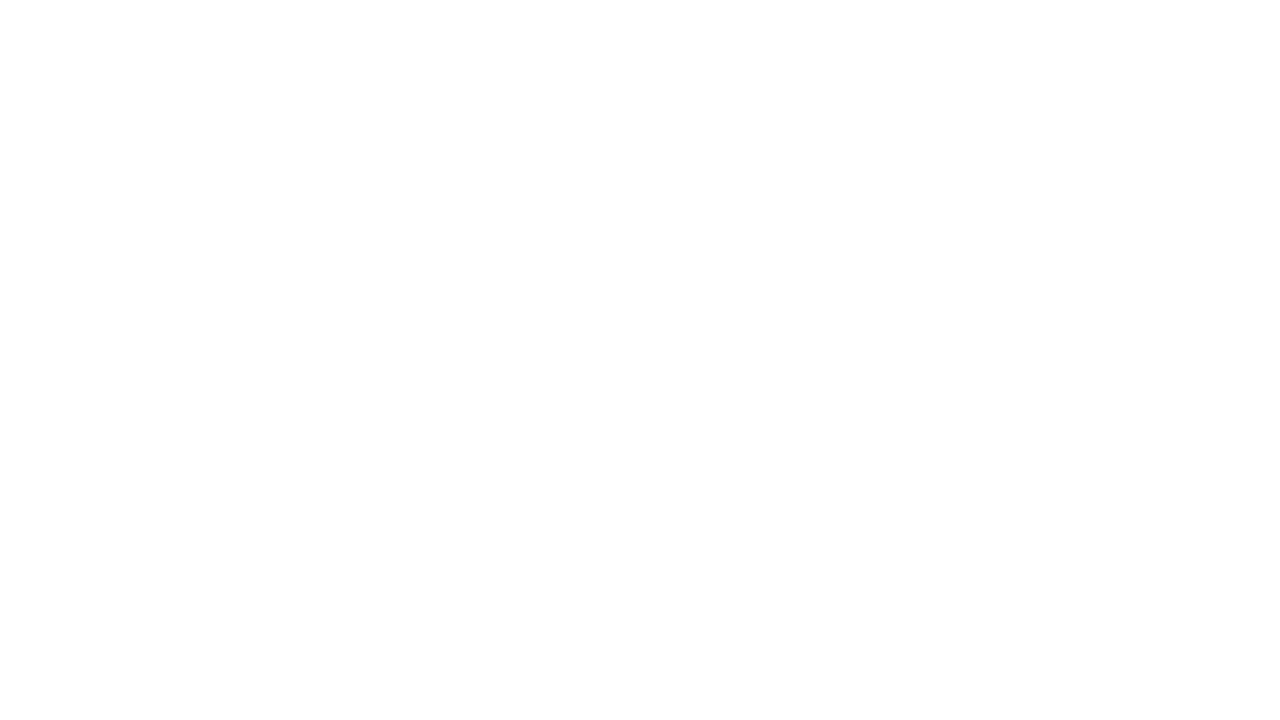

Navigated to https://gabiiduarte.github.io/filme-2/#
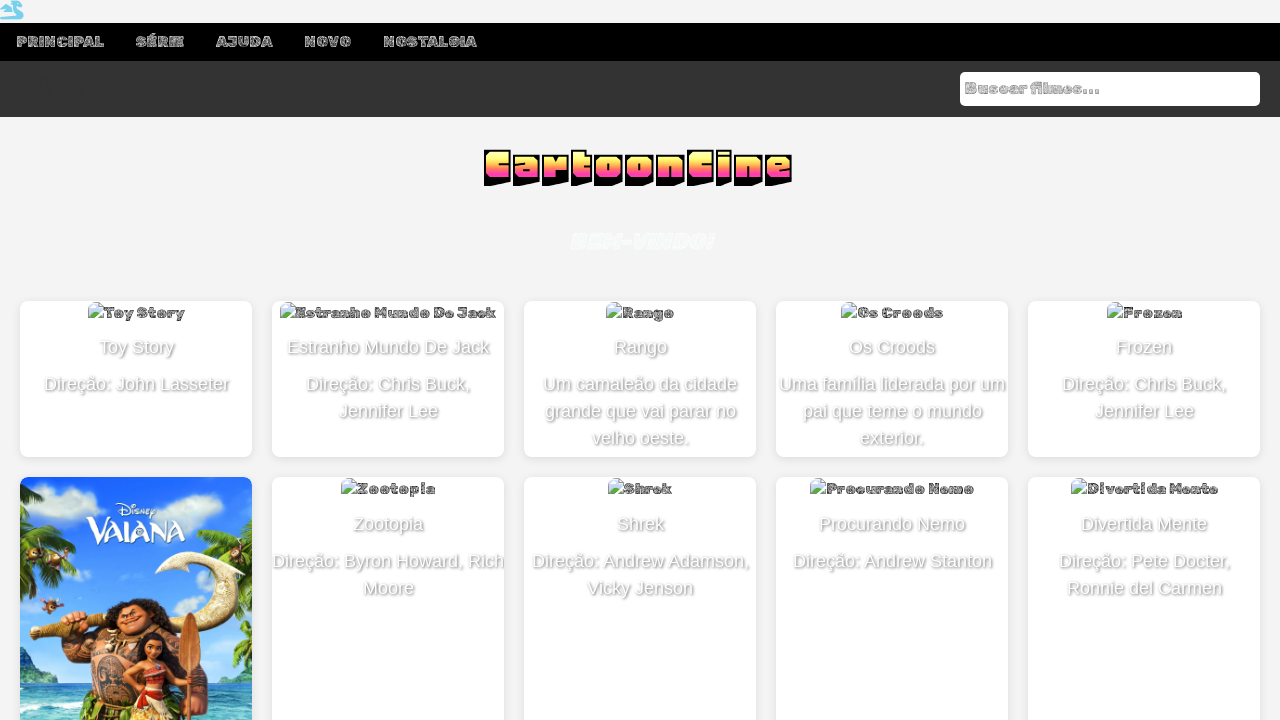

Waited 2 seconds before opening next tab
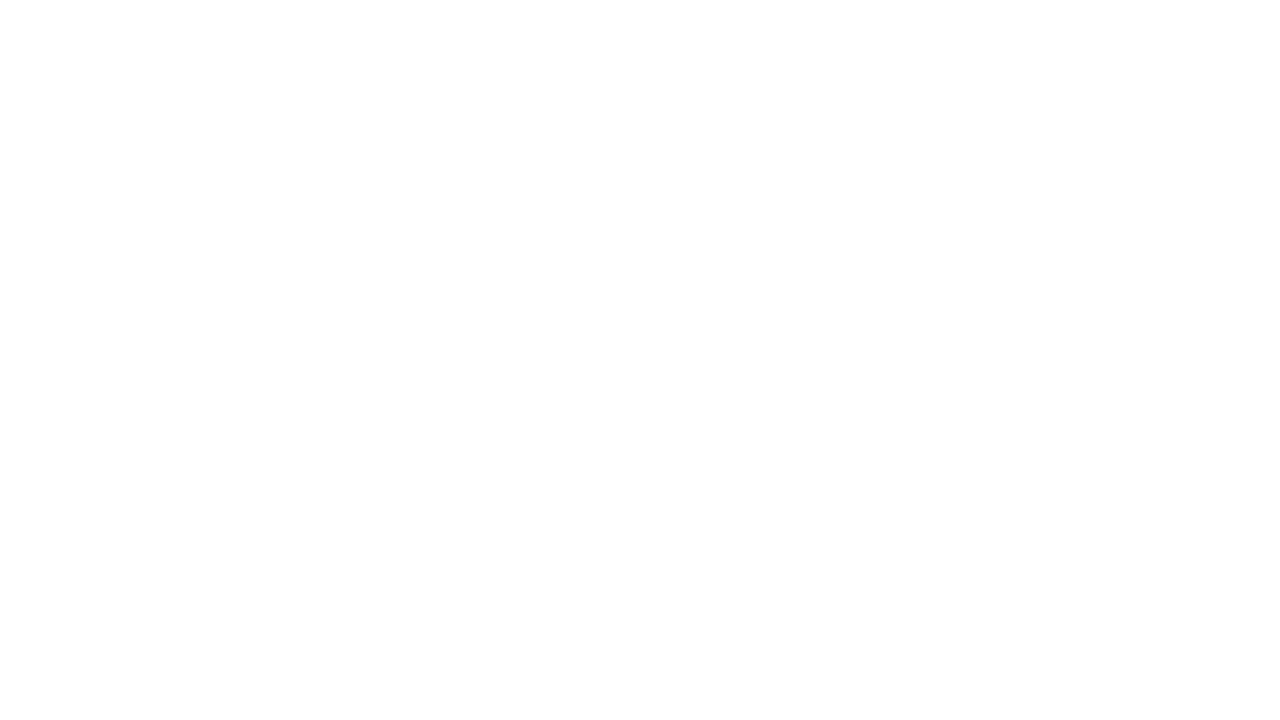

Created new browser tab
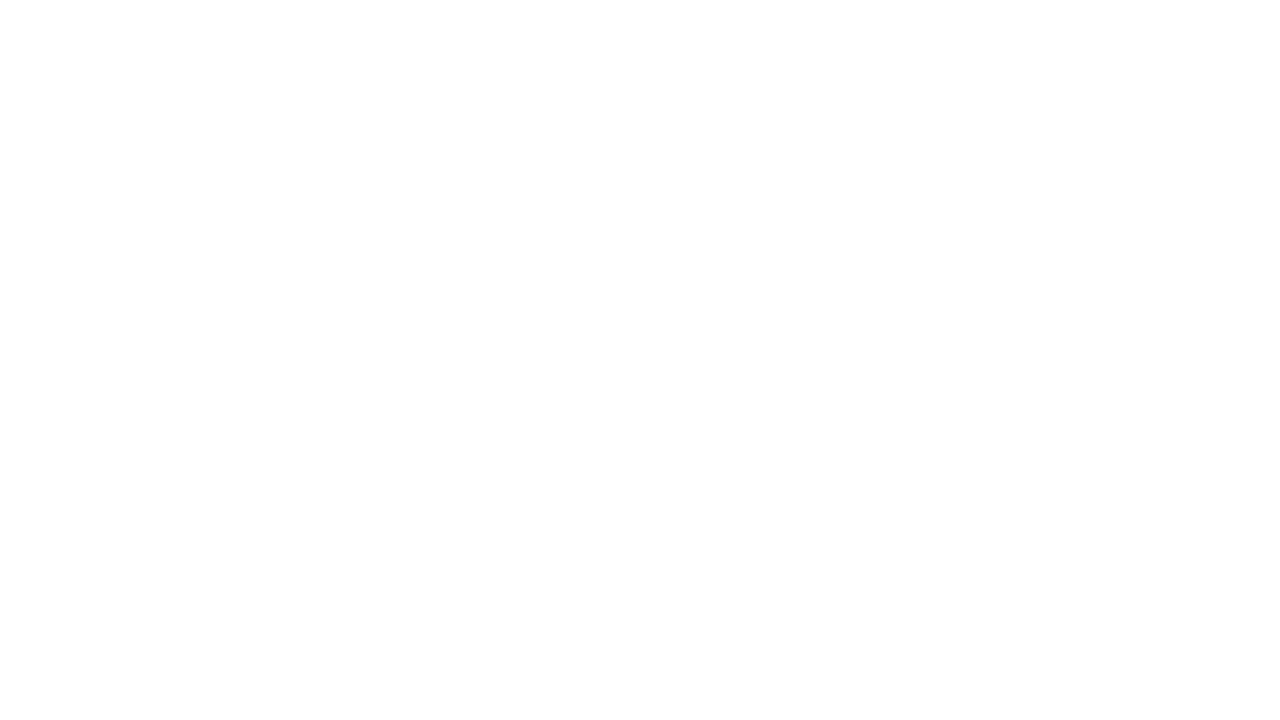

Navigated to https://giovanaliveira.github.io/TCCGIOVANA/
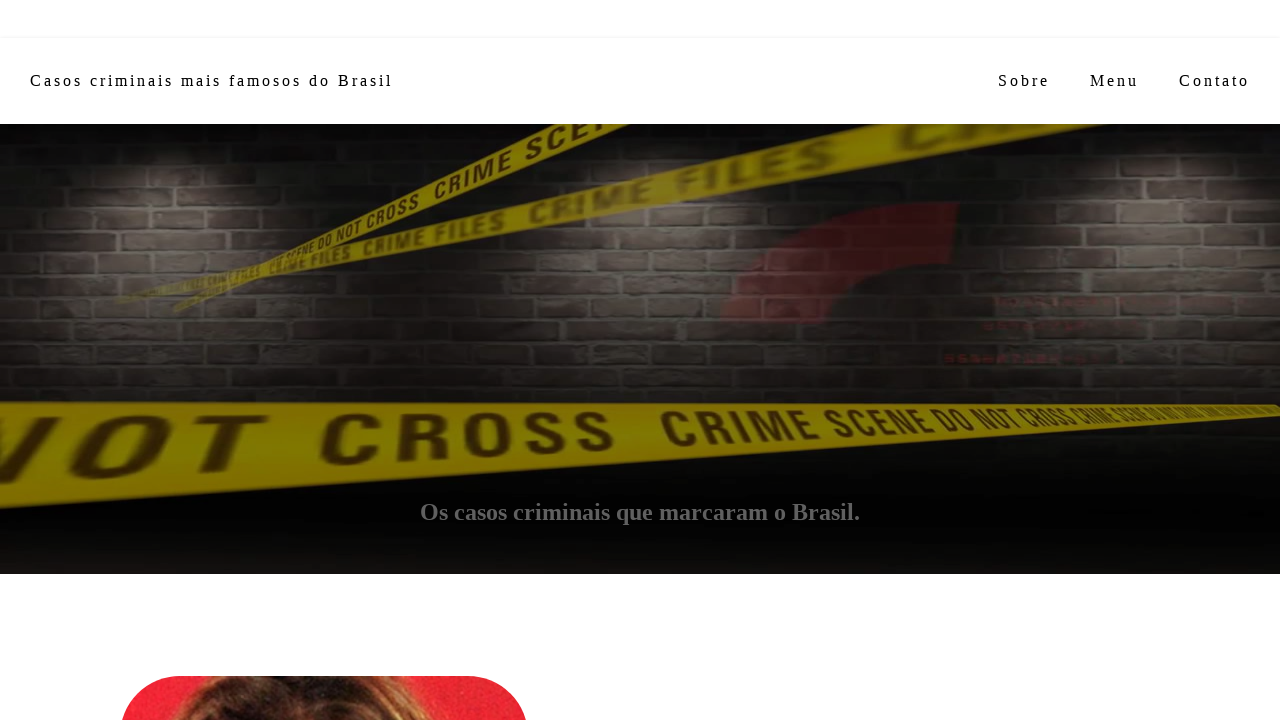

Waited 2 seconds before opening next tab
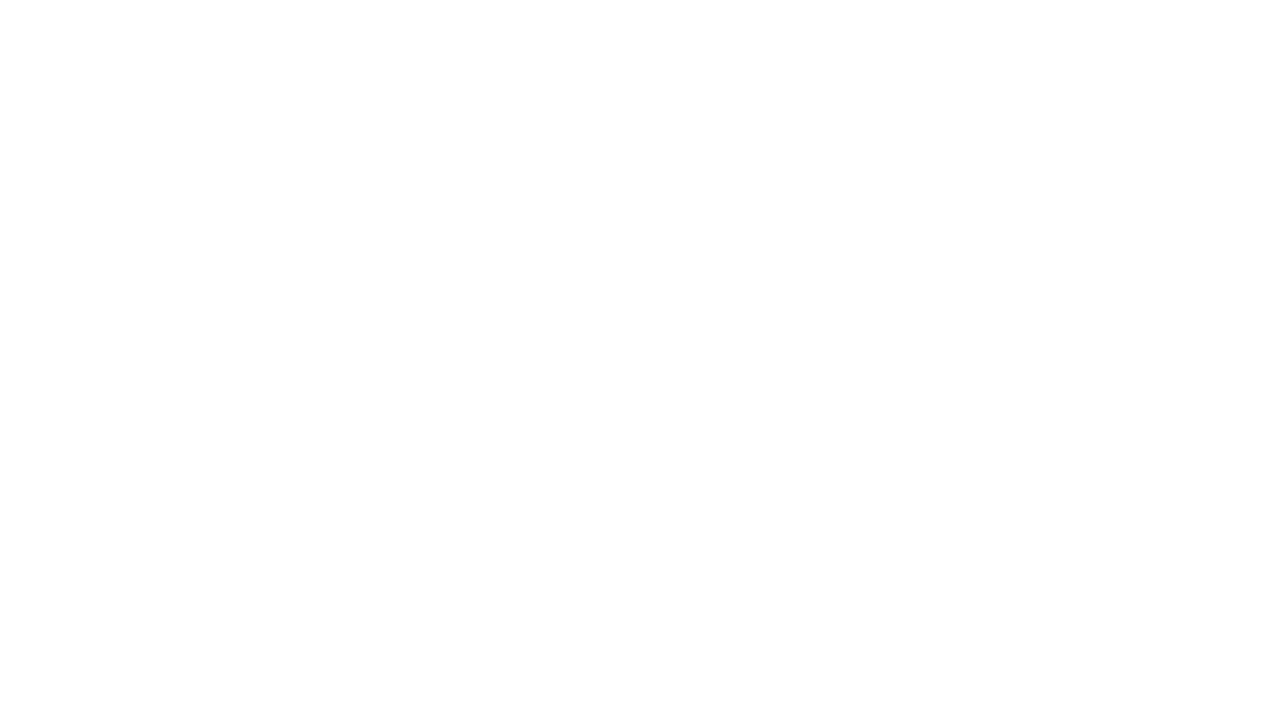

Created new browser tab
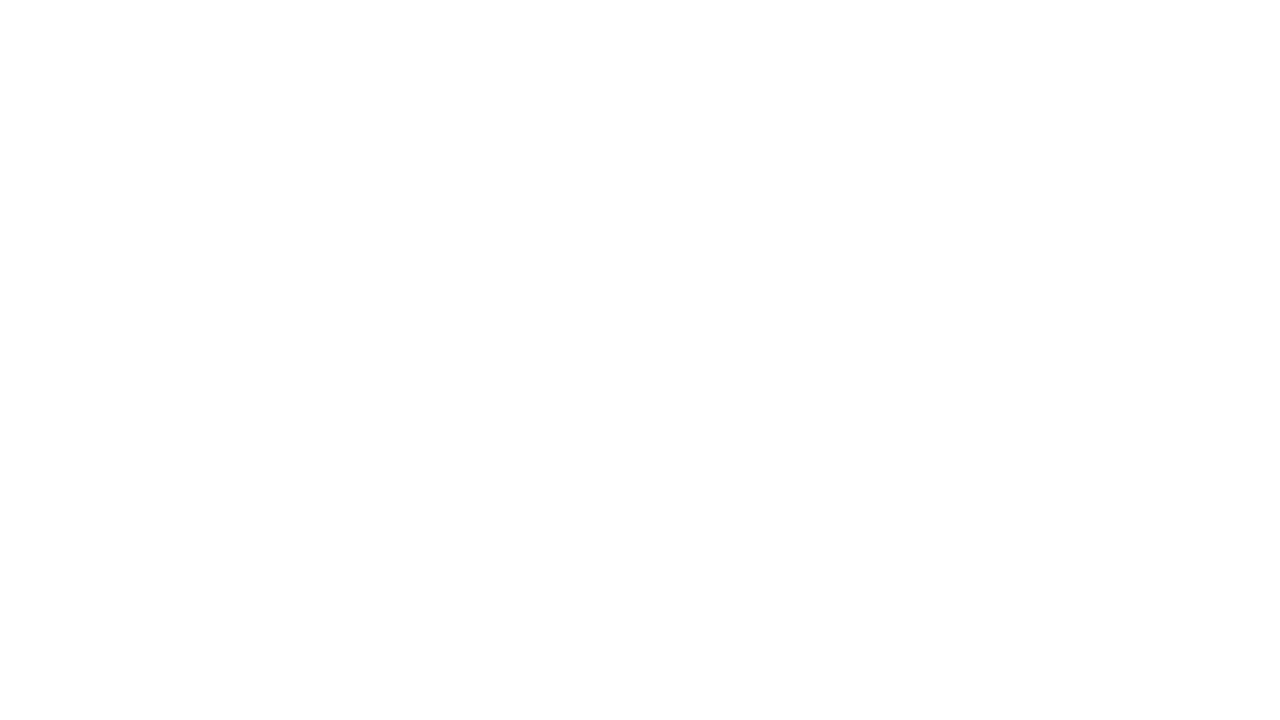

Navigated to https://shinenight.netlify.app/
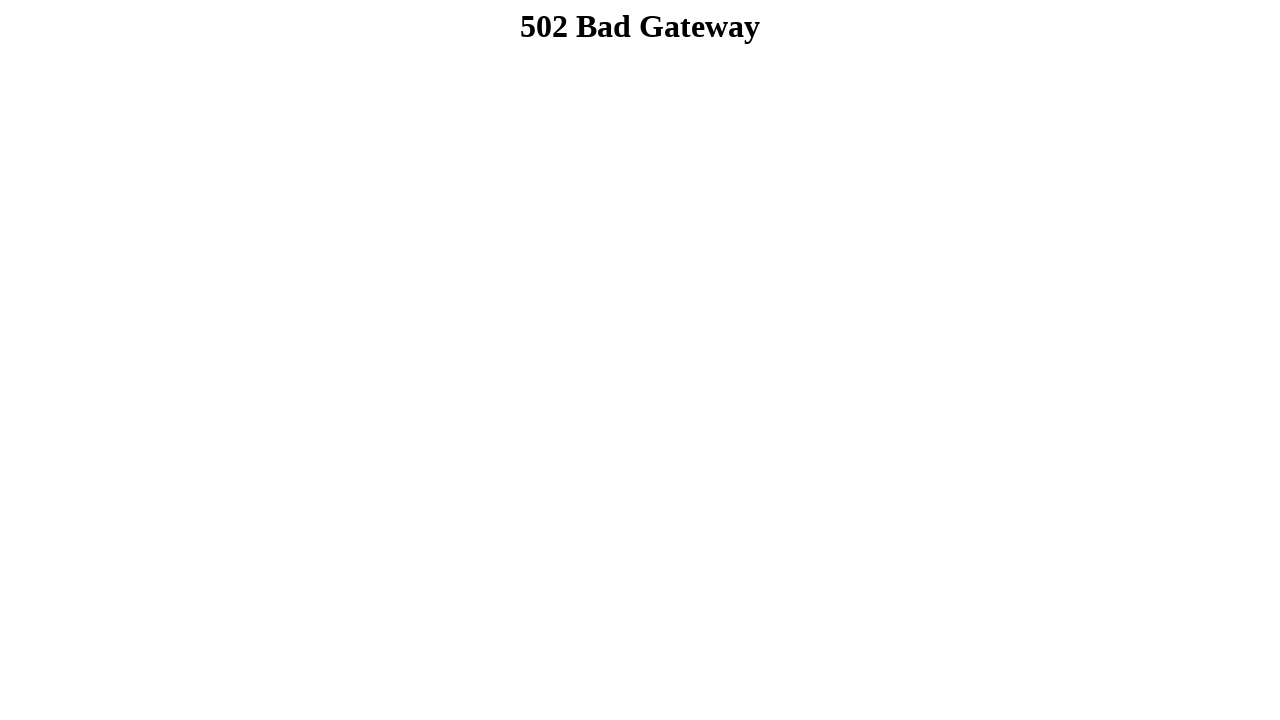

Waited 2 seconds before opening next tab
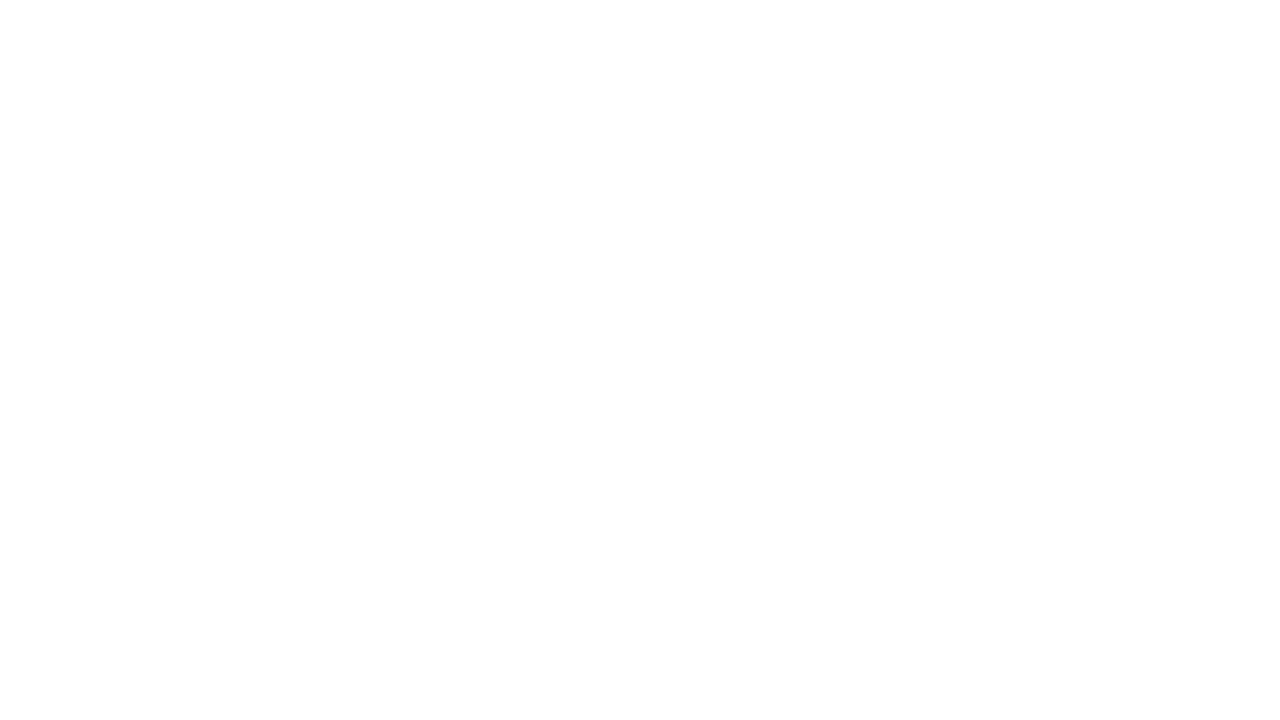

Created new browser tab
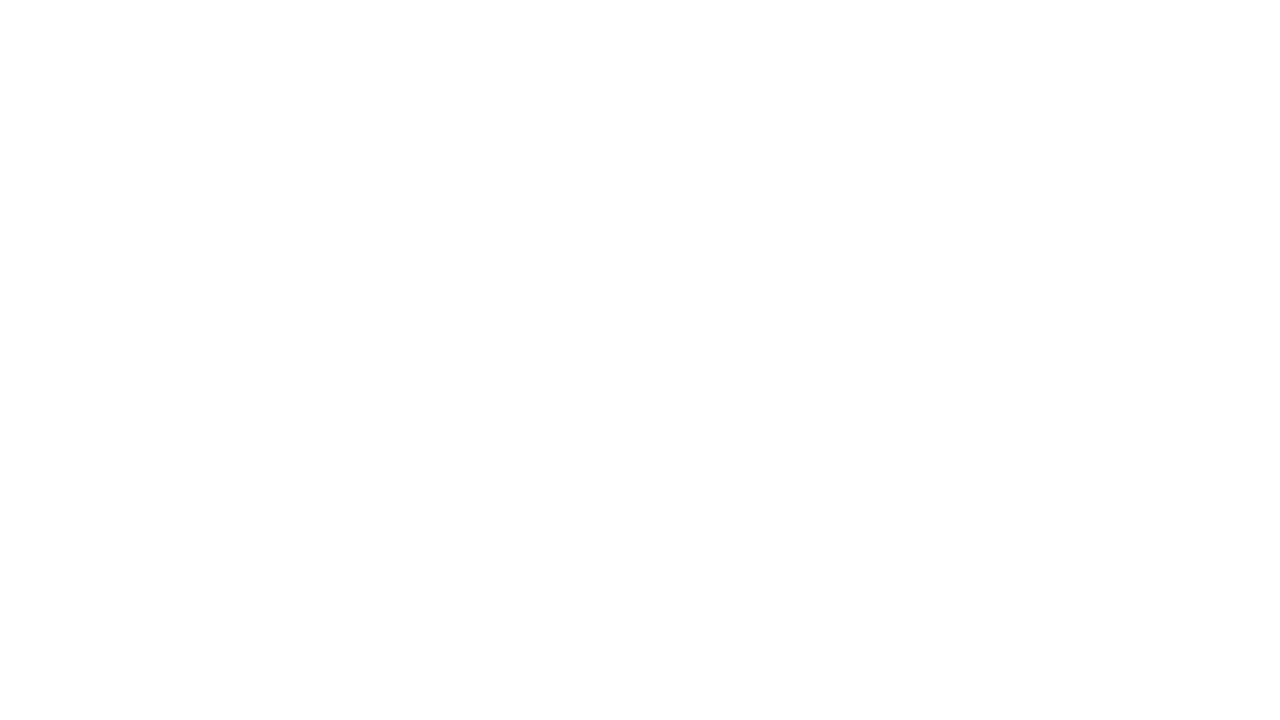

Navigated to https://iasmin000.github.io/TCCiasmin/index.html
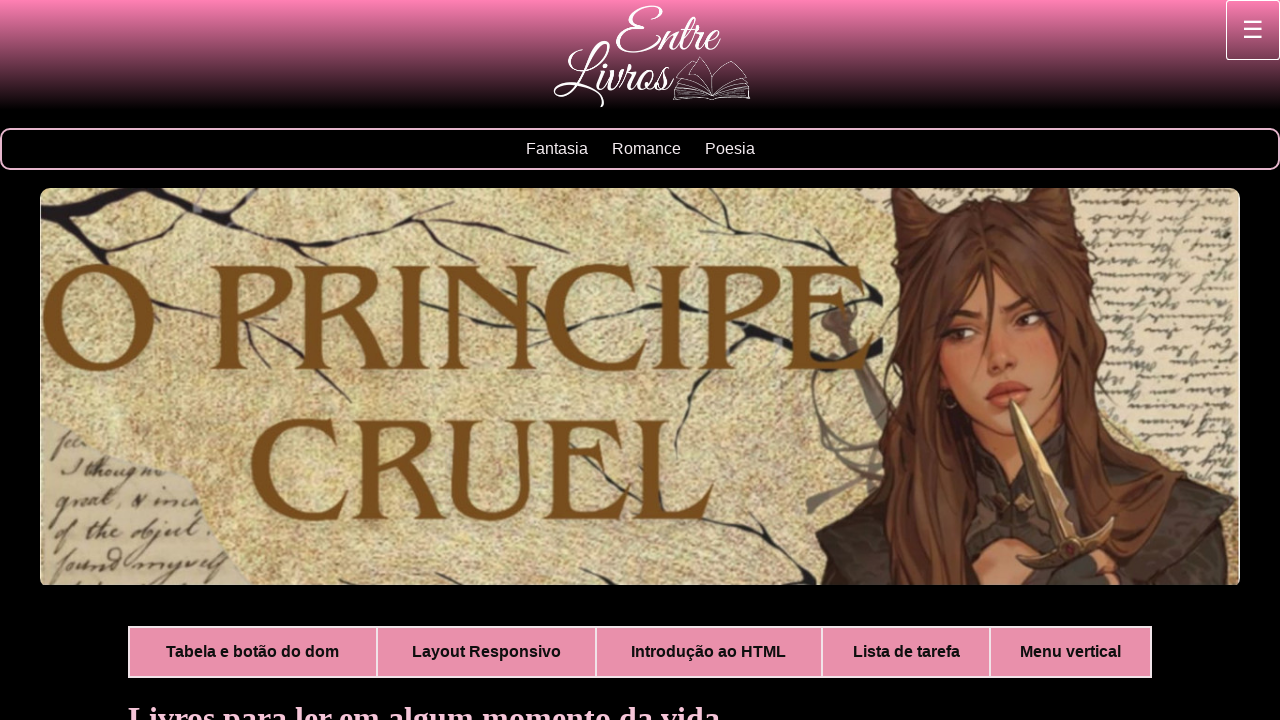

Waited 2 seconds before opening next tab
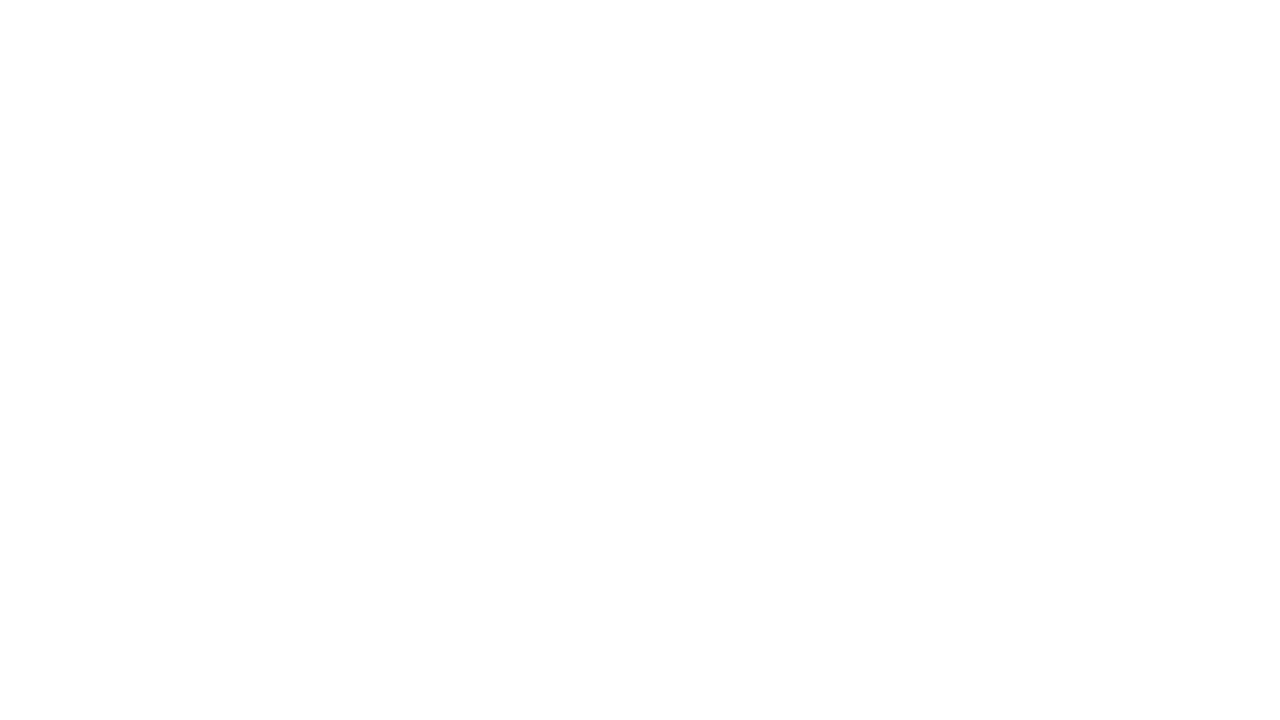

Created new browser tab
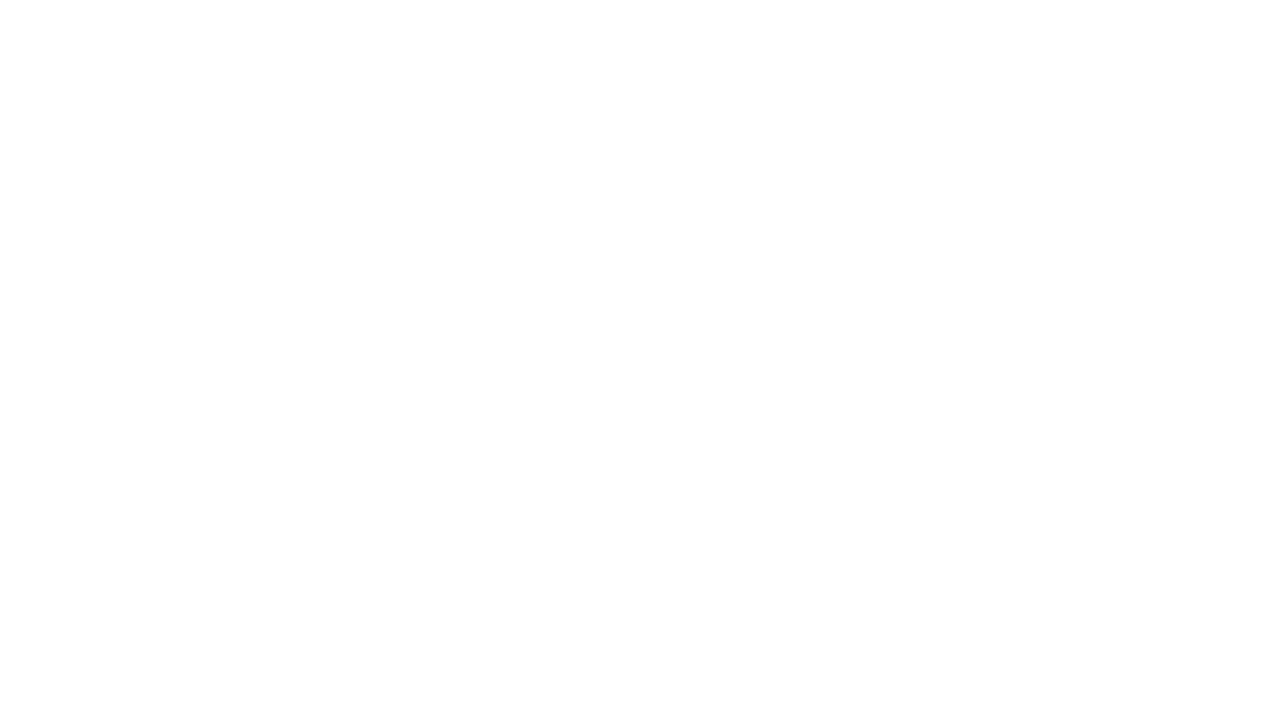

Navigated to https://isabella9823.github.io/IsabellaTCC/
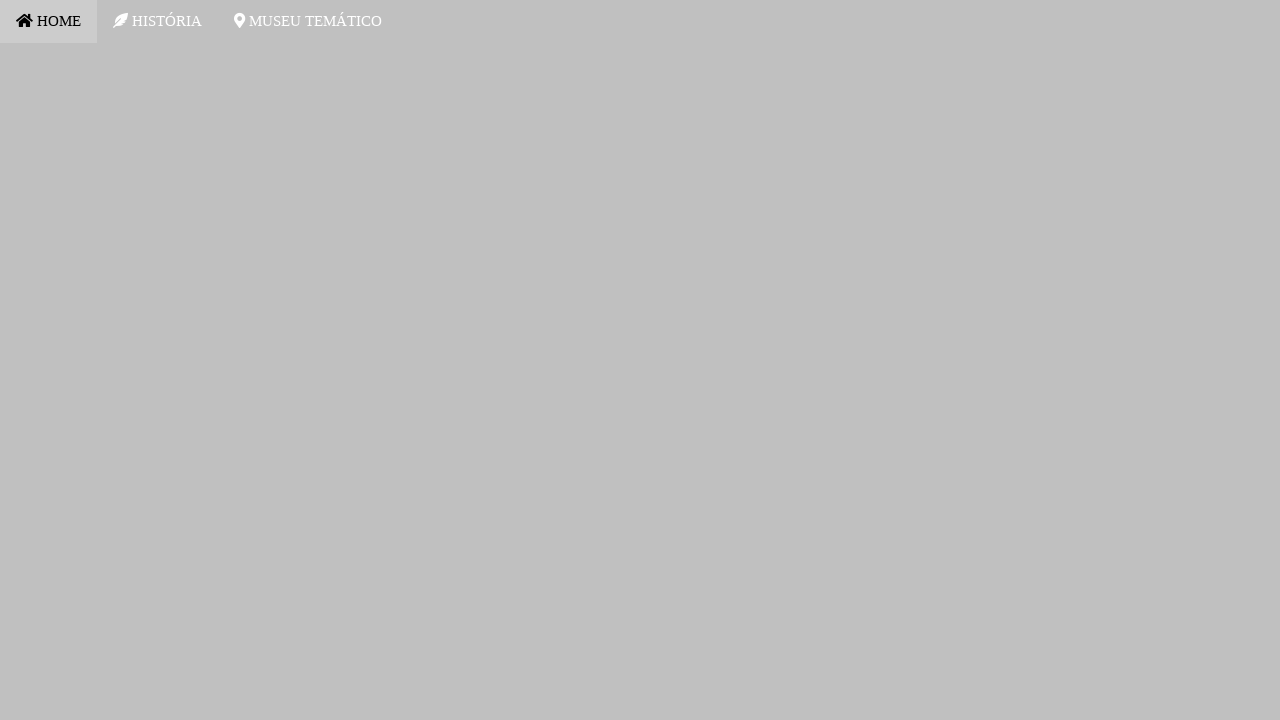

Waited 2 seconds before opening next tab
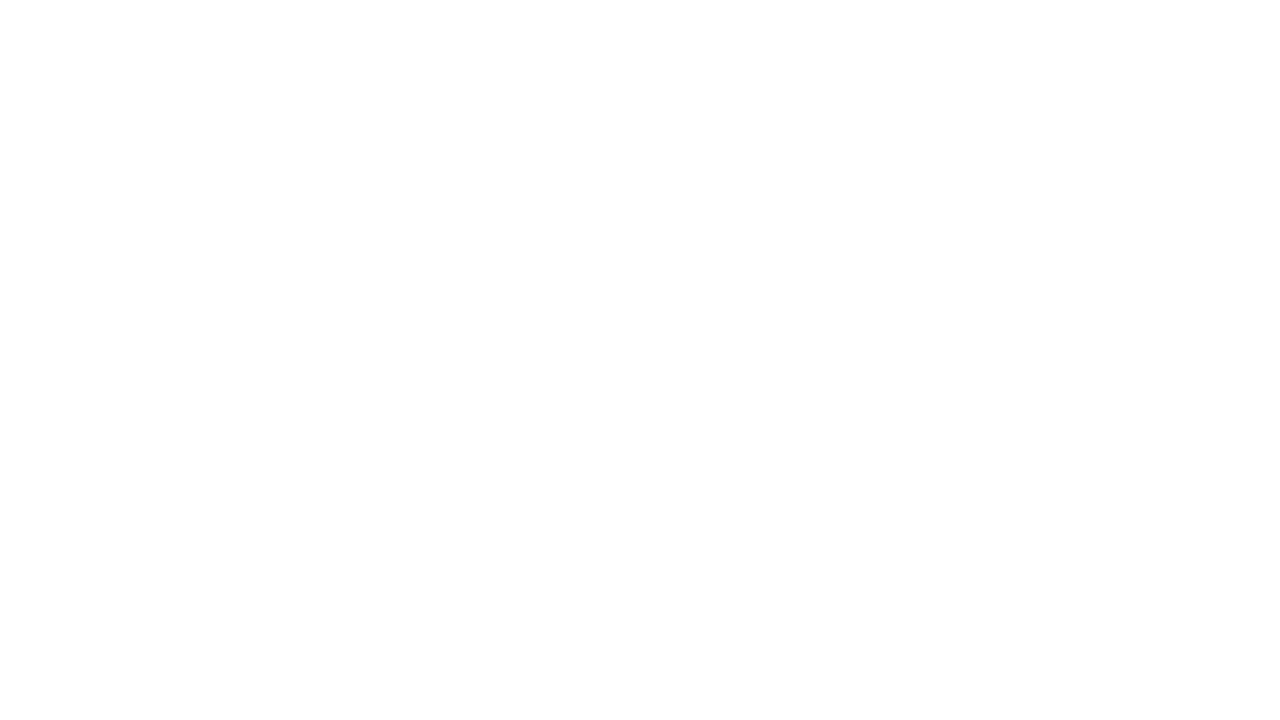

Created new browser tab
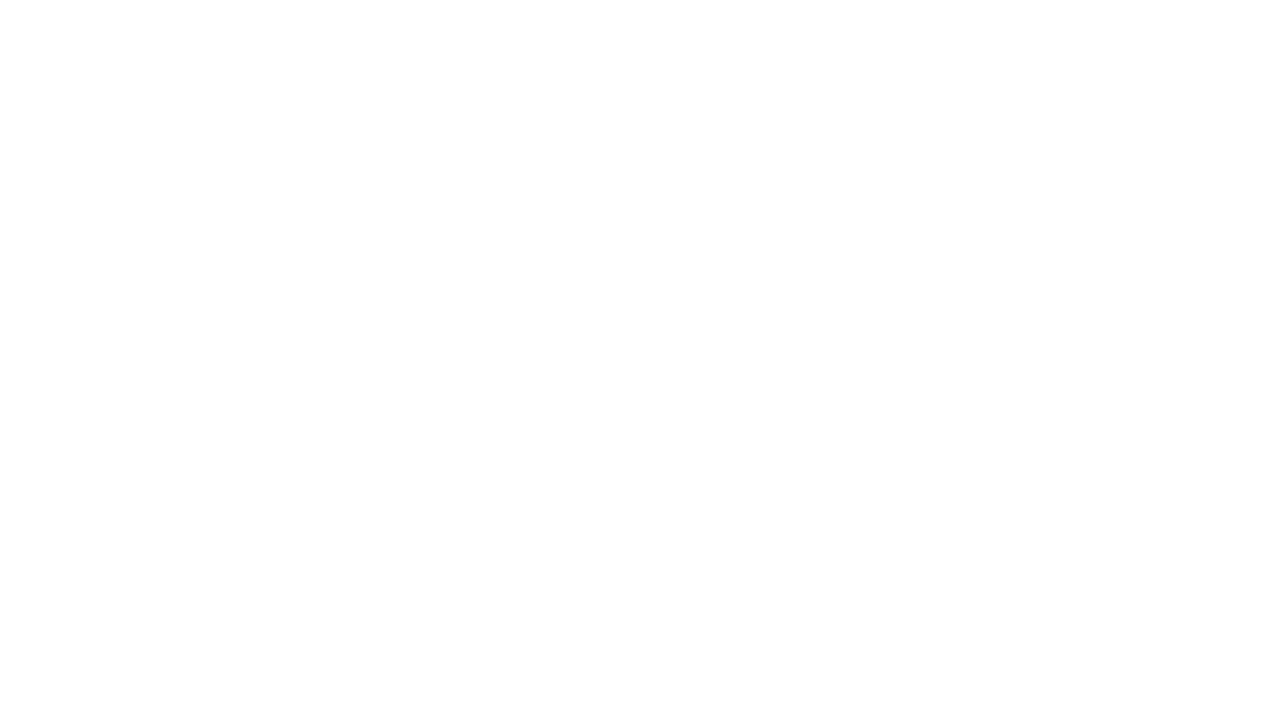

Navigated to https://josexdl.github.io/tccjose/
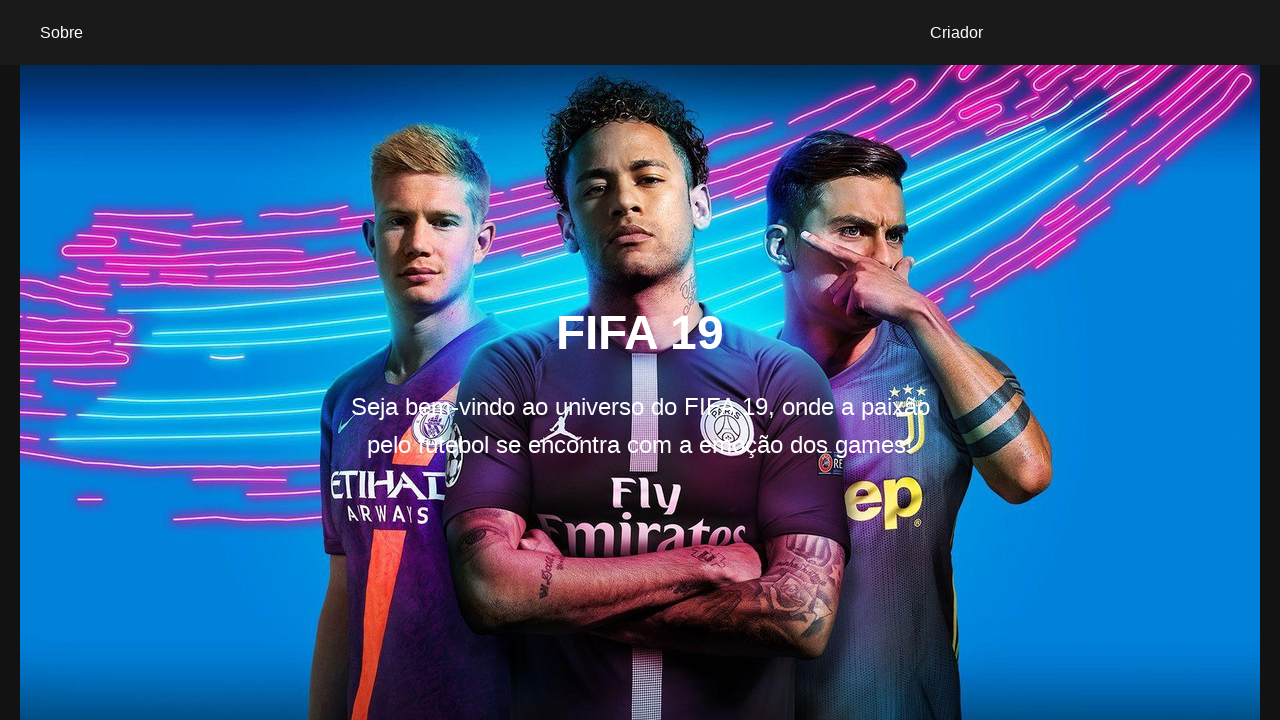

Waited 2 seconds before opening next tab
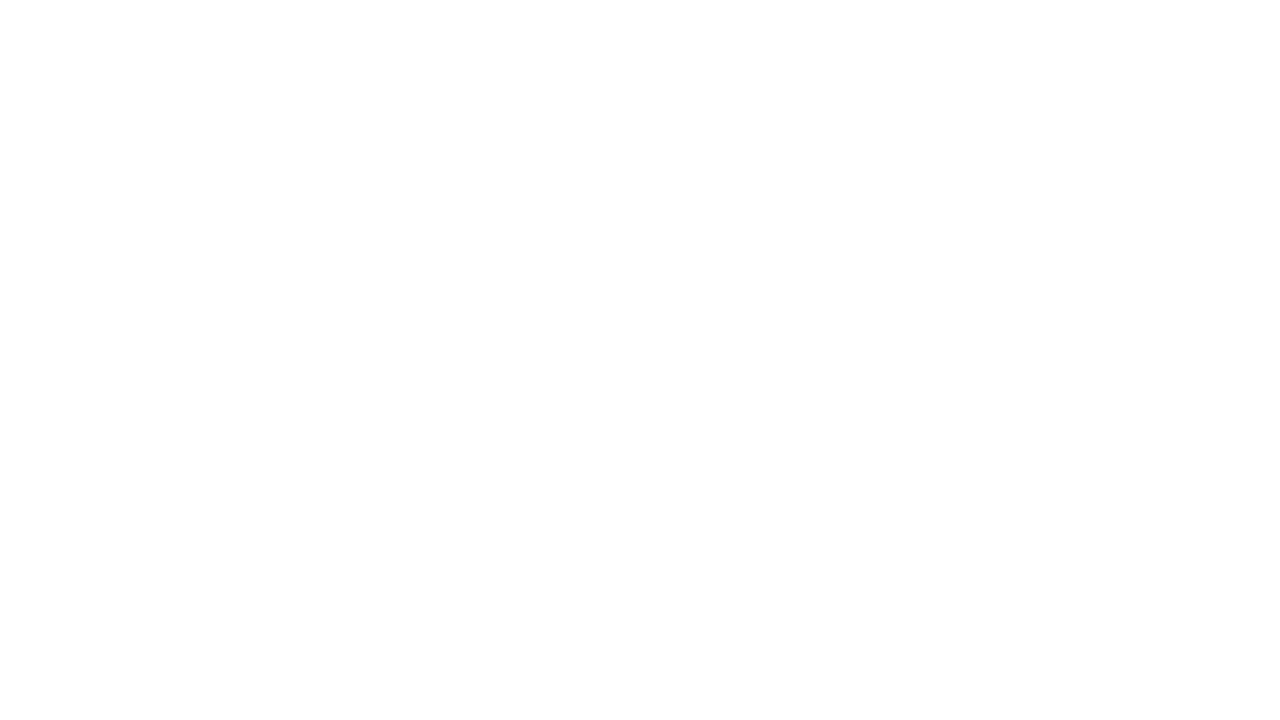

Created new browser tab
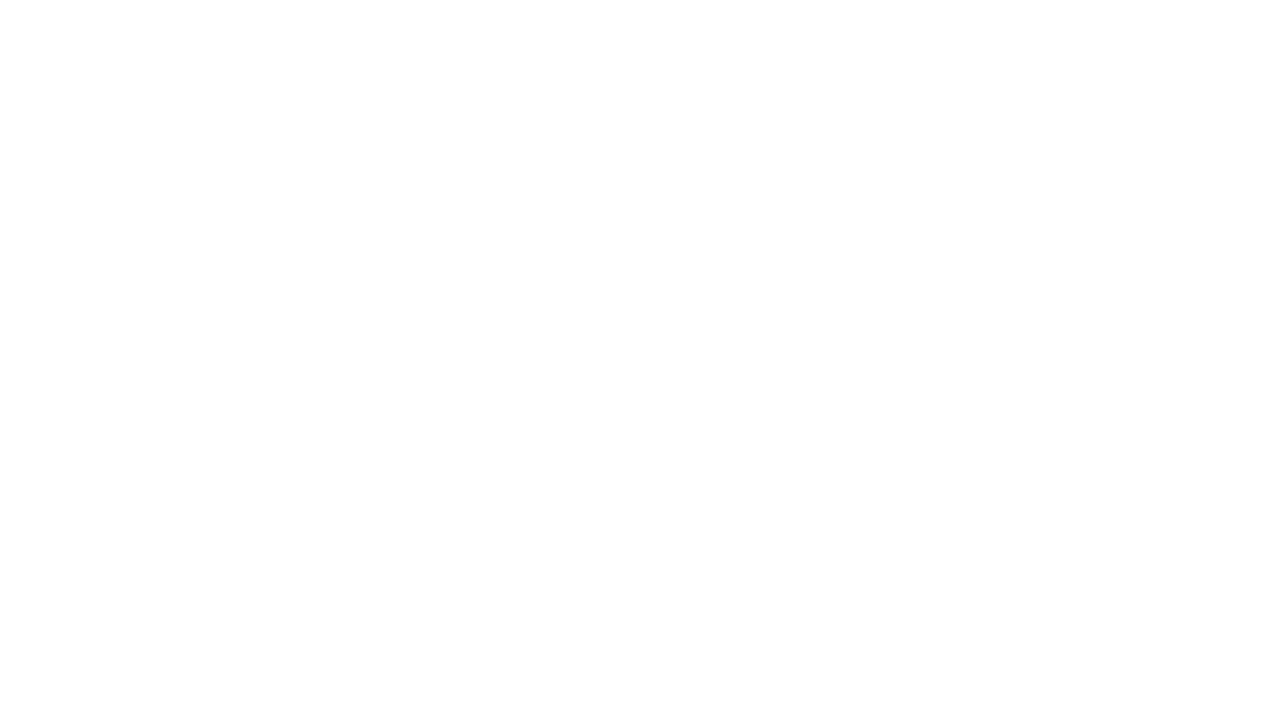

Navigated to https://lehhestevess.github.io/lehhestevess-newsite/index.html
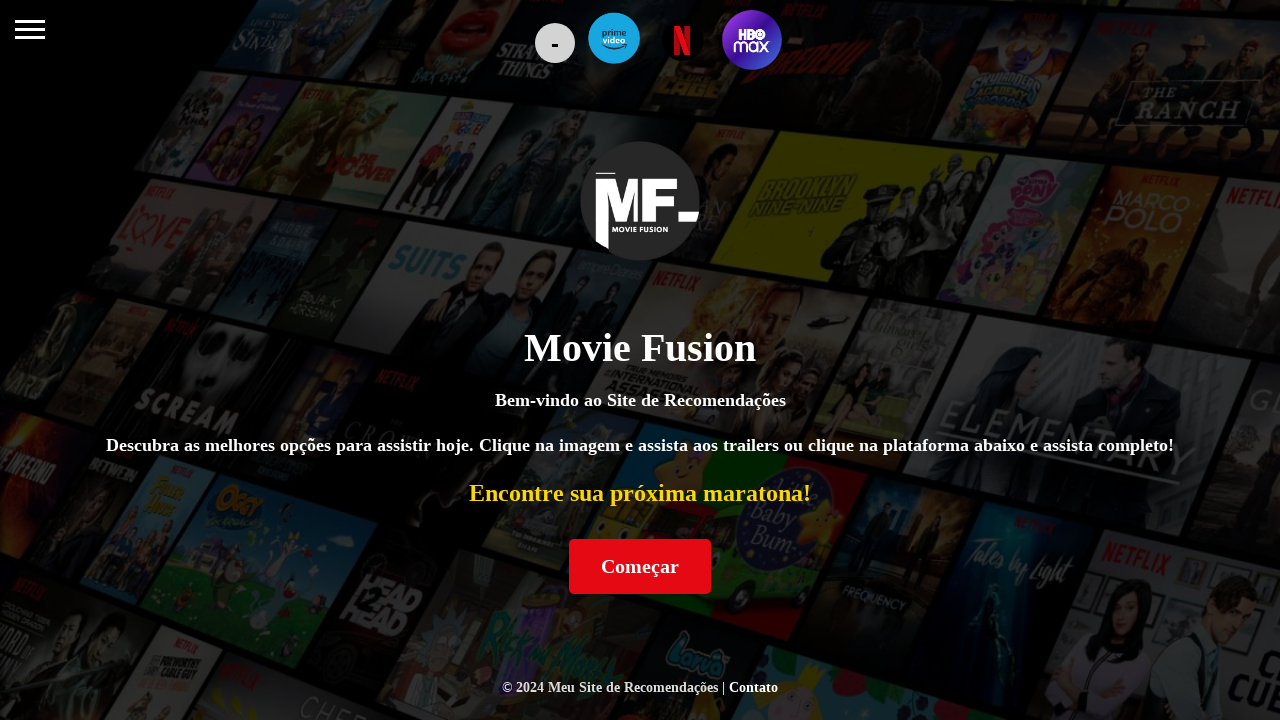

Waited 2 seconds before opening next tab
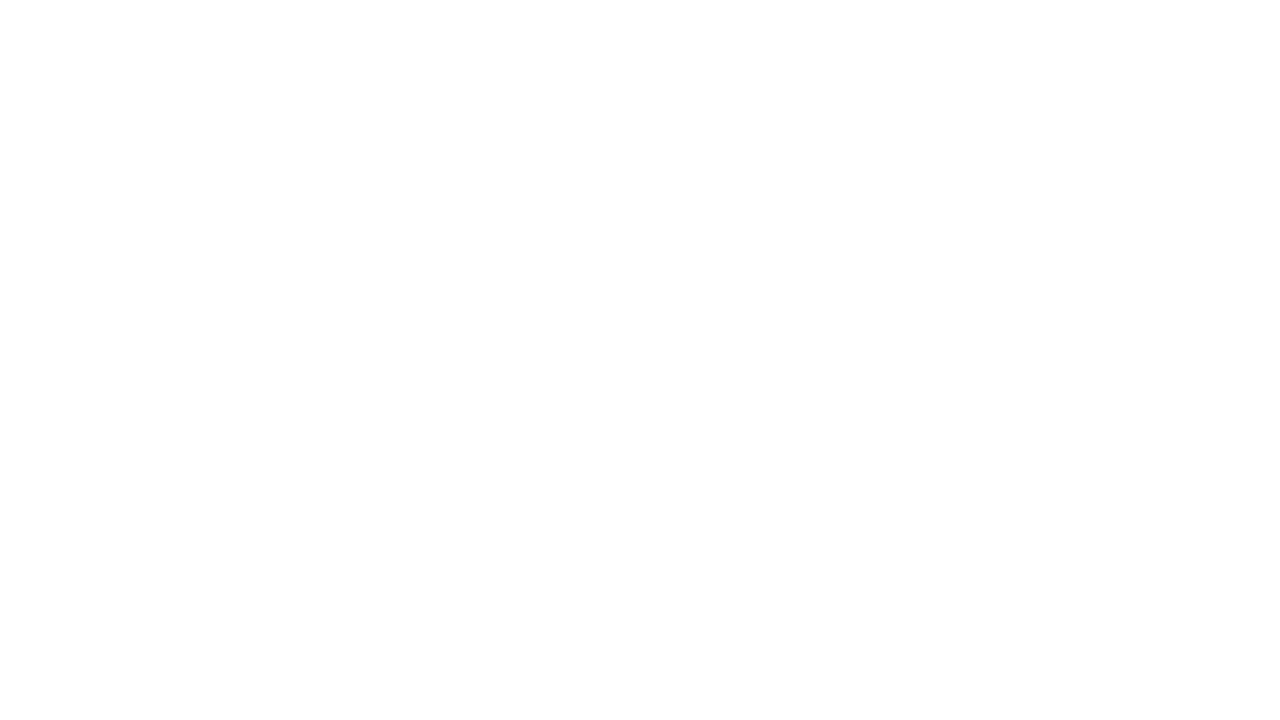

Created new browser tab
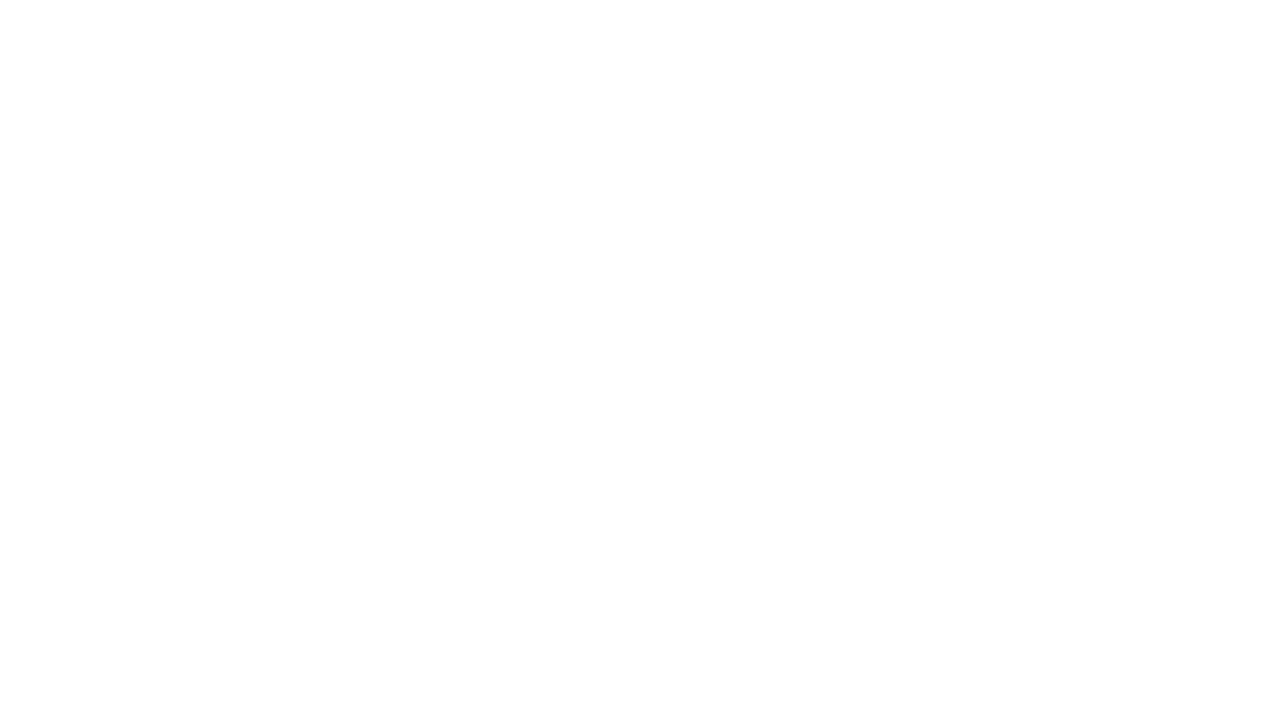

Navigated to https://lorerds2.github.io/Lorenatcc/
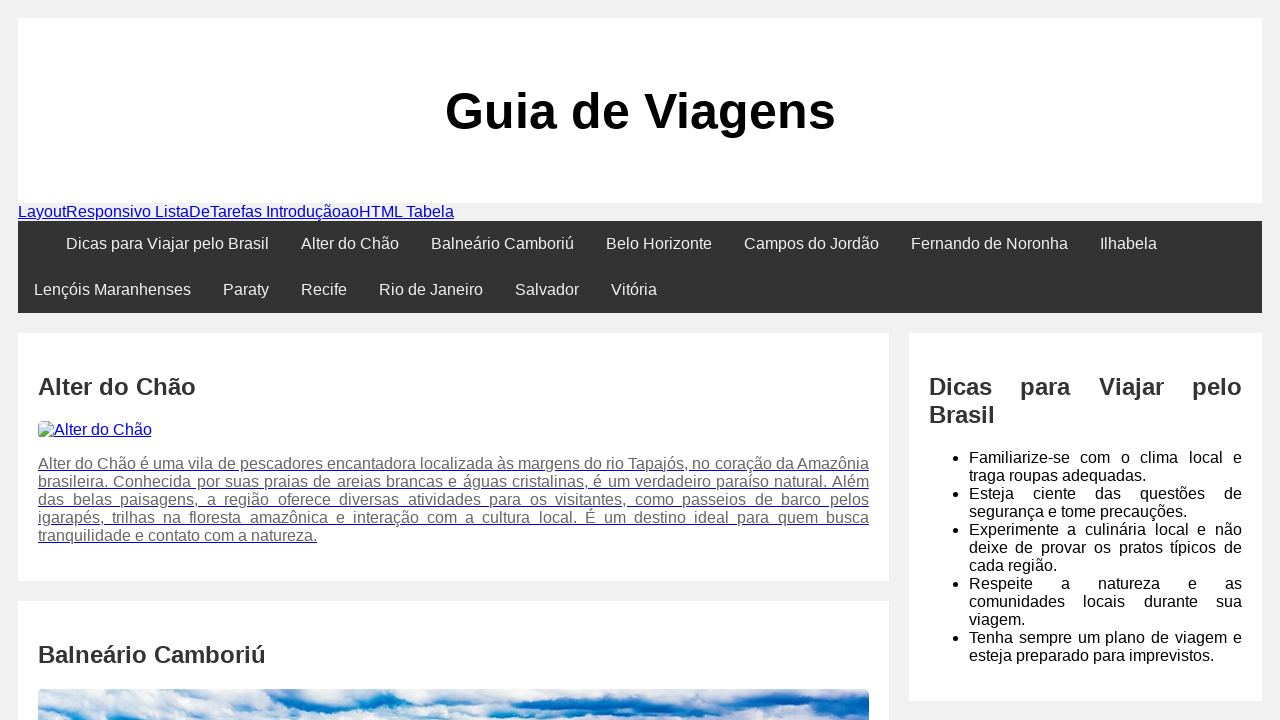

Waited 2 seconds before opening next tab
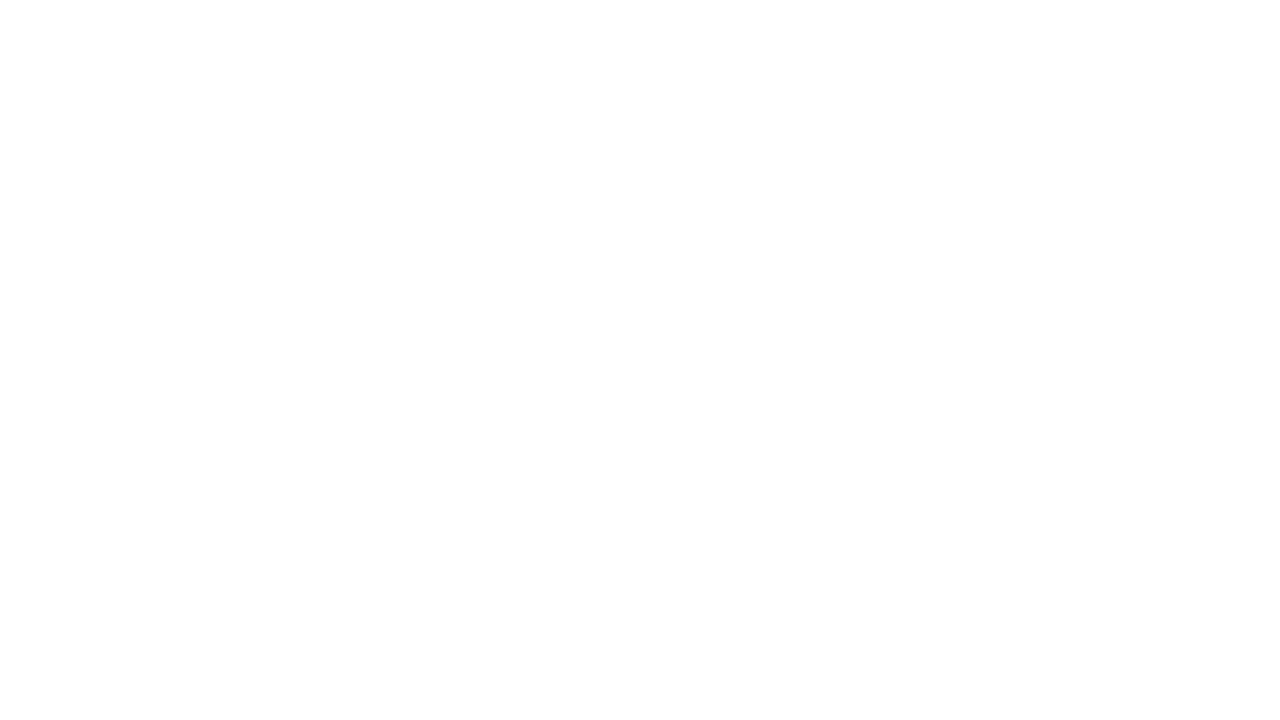

Created new browser tab
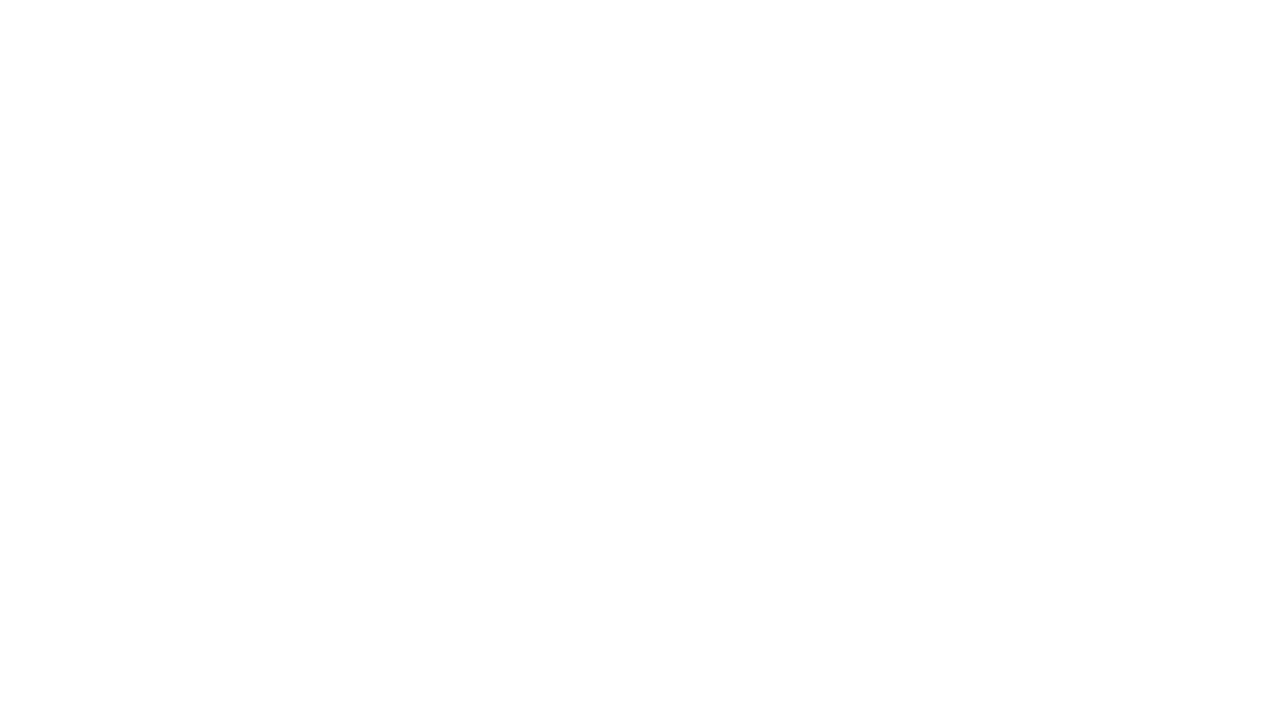

Navigated to https://mirellasfs.github.io/tccmirella/
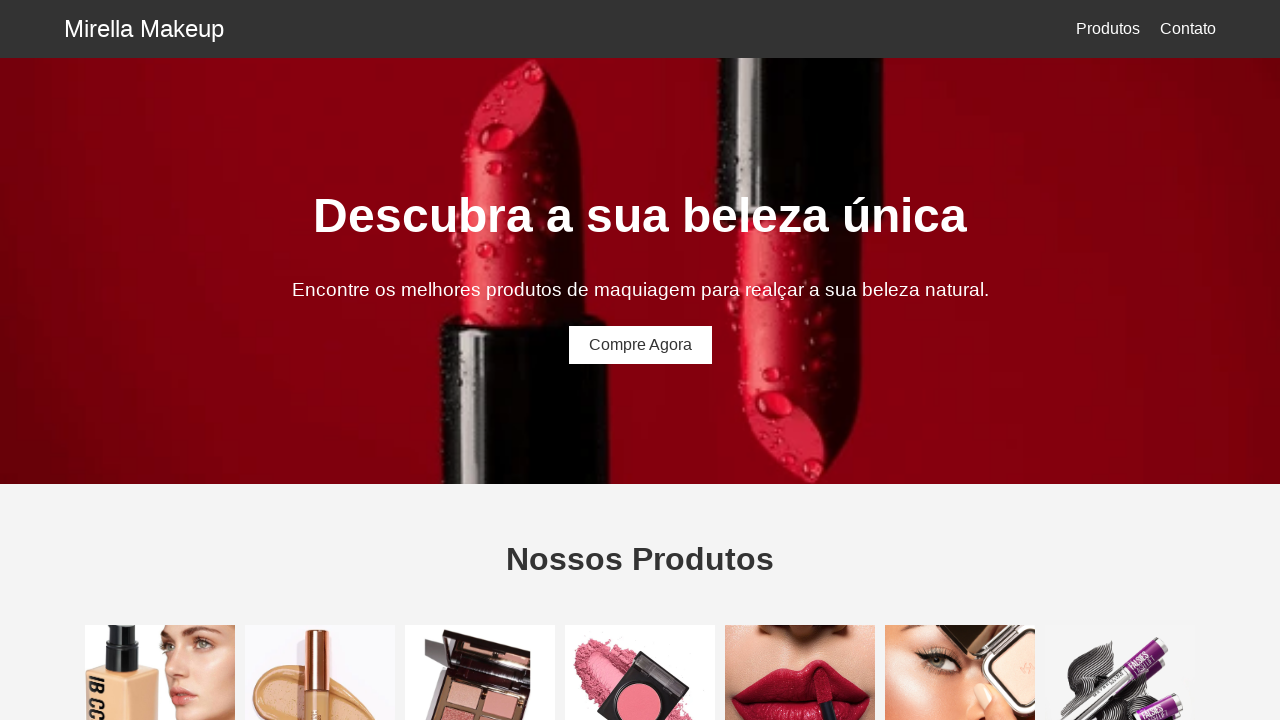

Waited 2 seconds before opening next tab
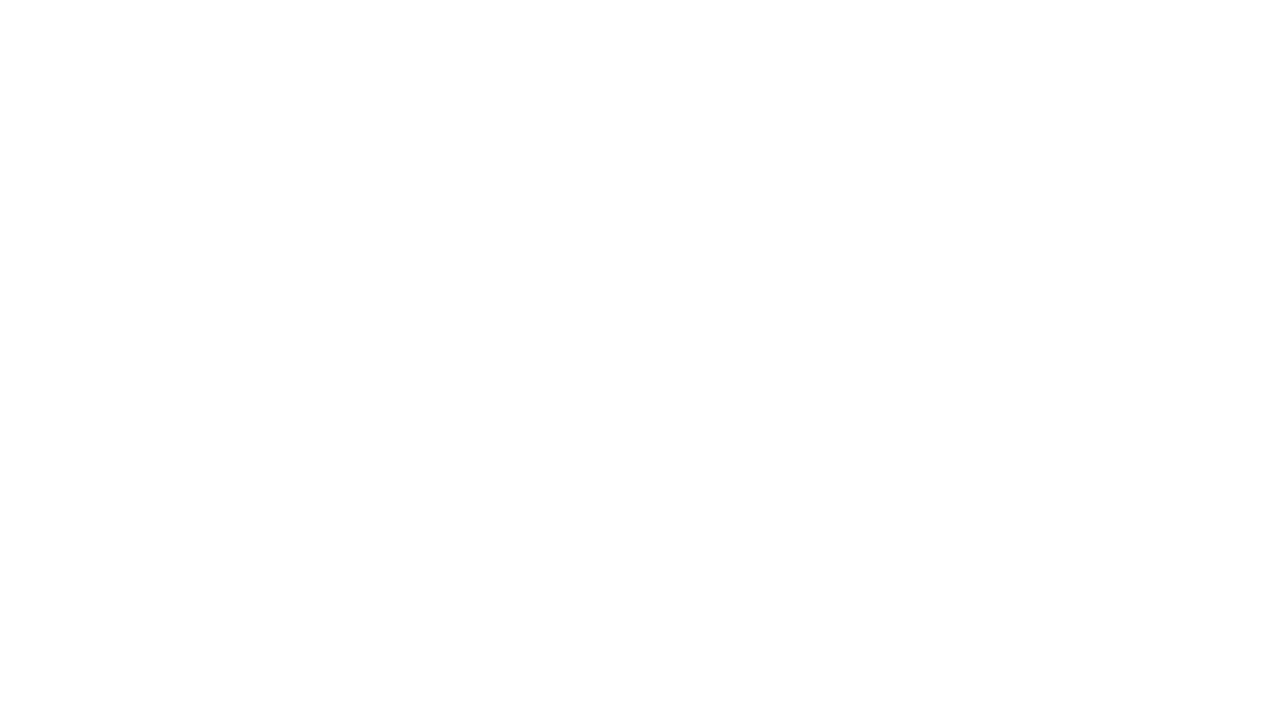

Created new browser tab
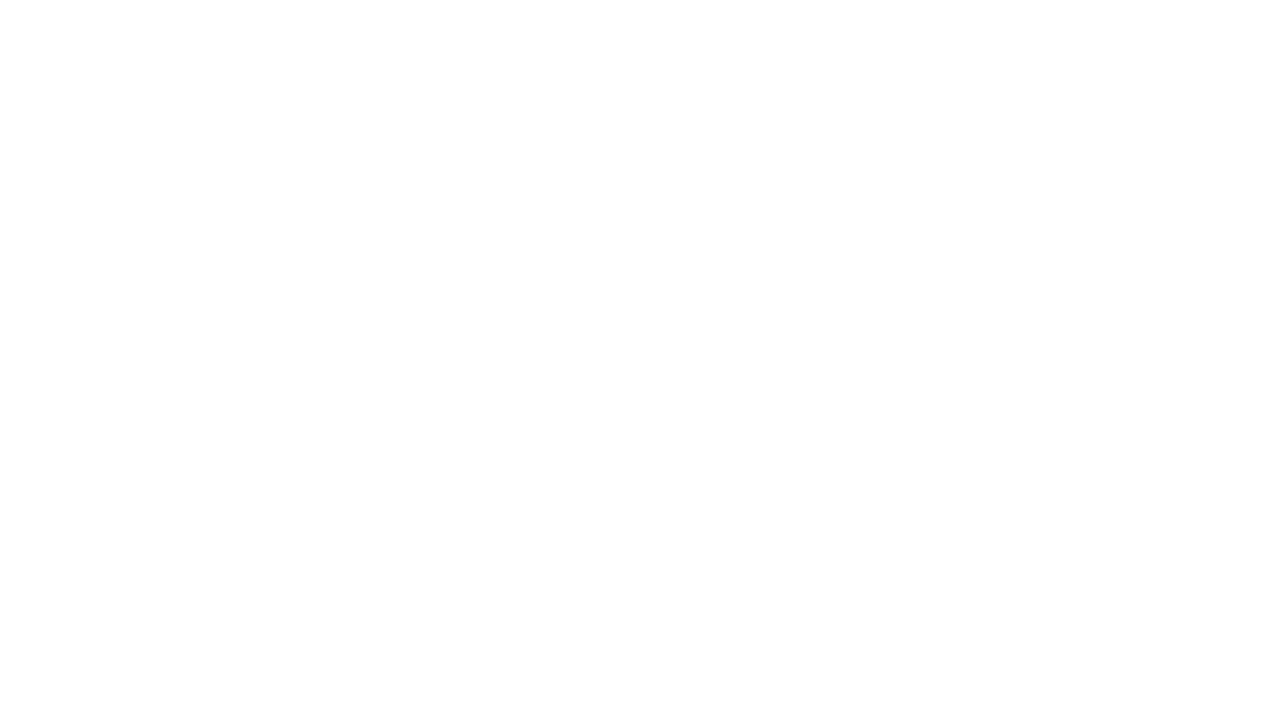

Navigated to https://nicholastcc.netlify.app/
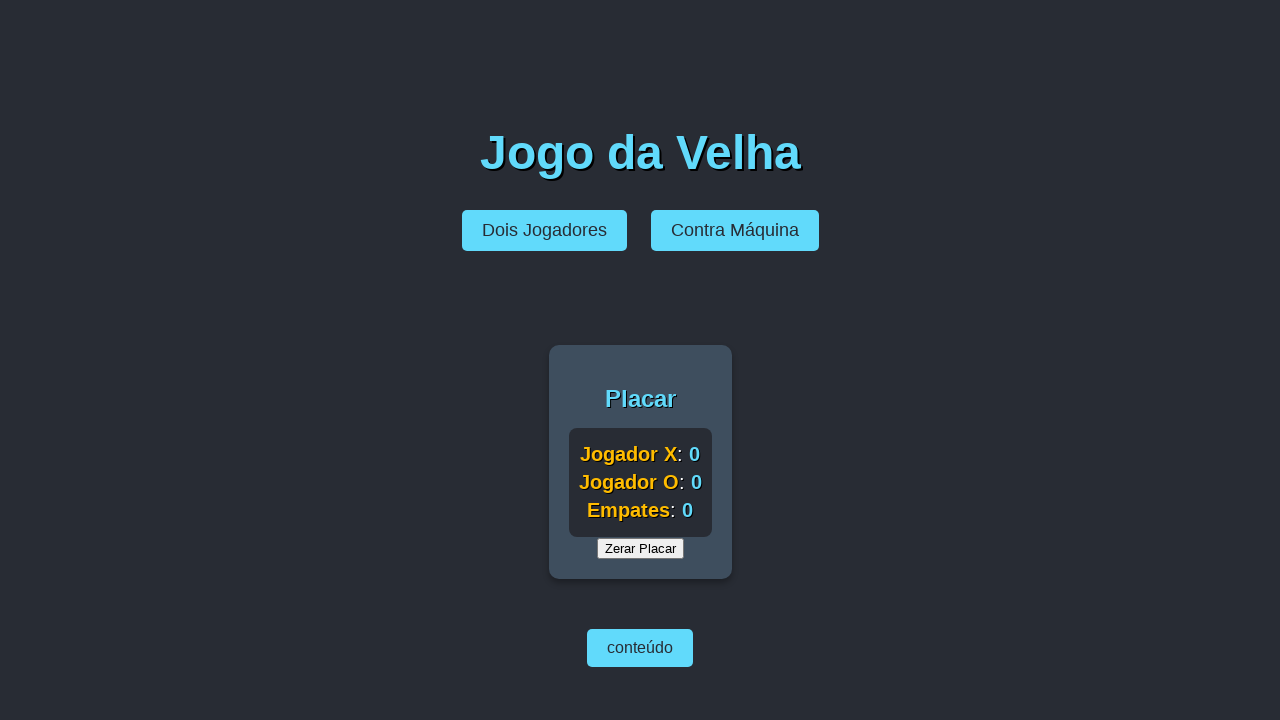

Waited 2 seconds before opening next tab
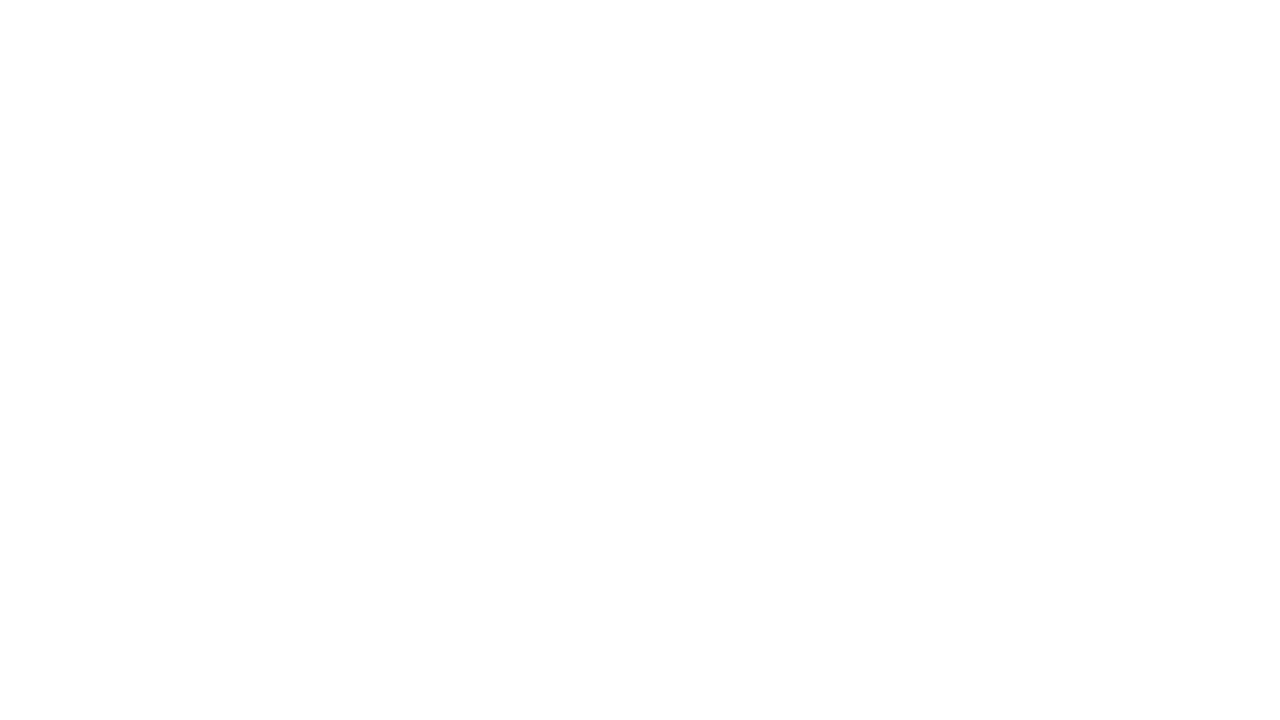

Created new browser tab
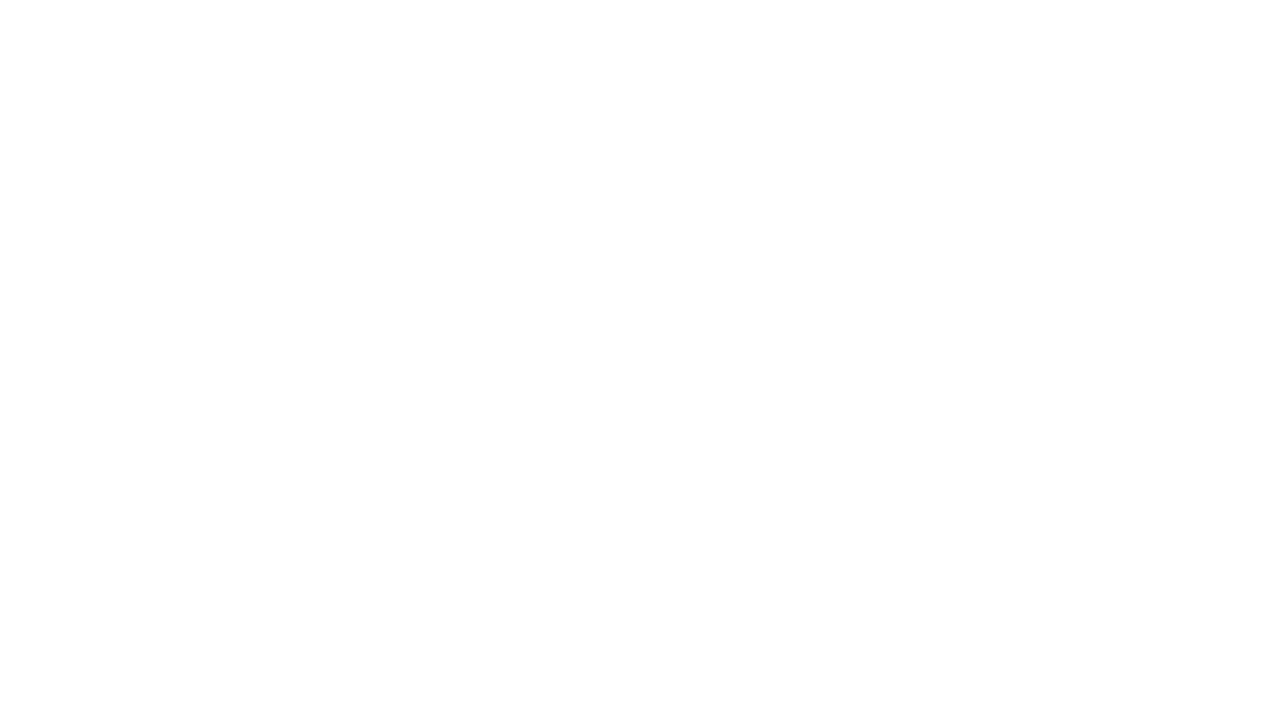

Navigated to https://cainelles.github.io/tccpaulo/
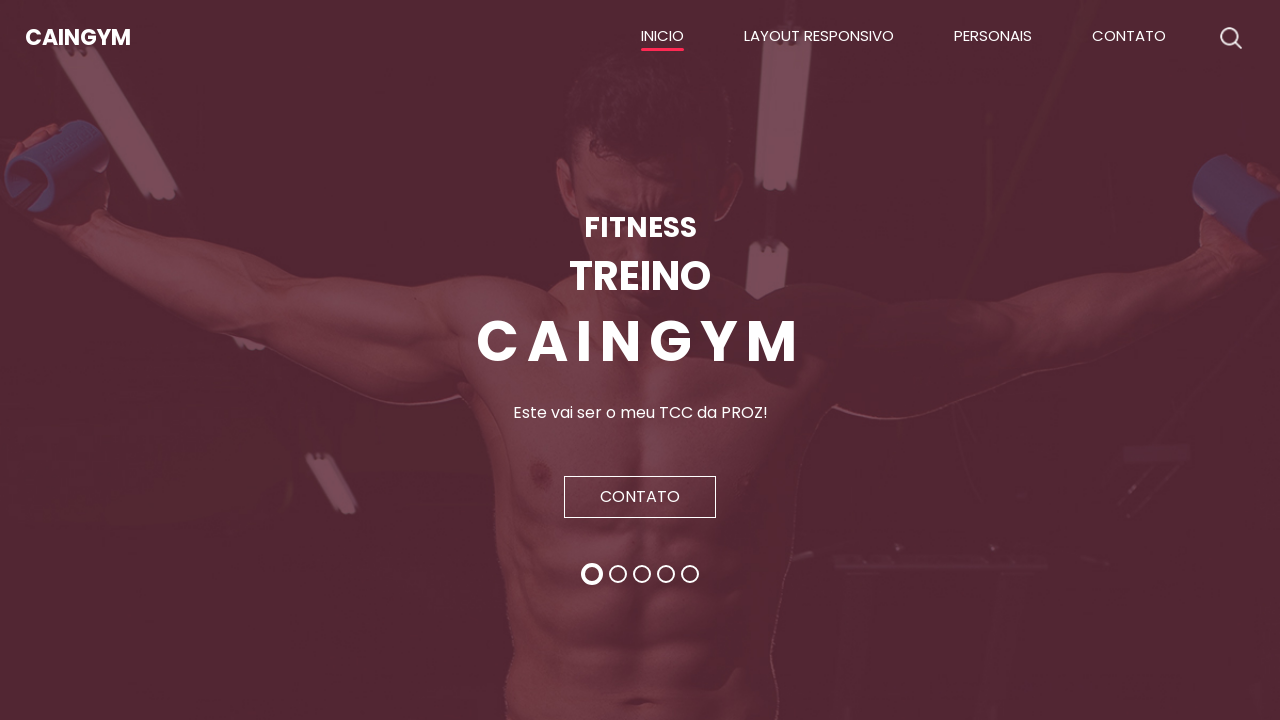

Waited 2 seconds before opening next tab
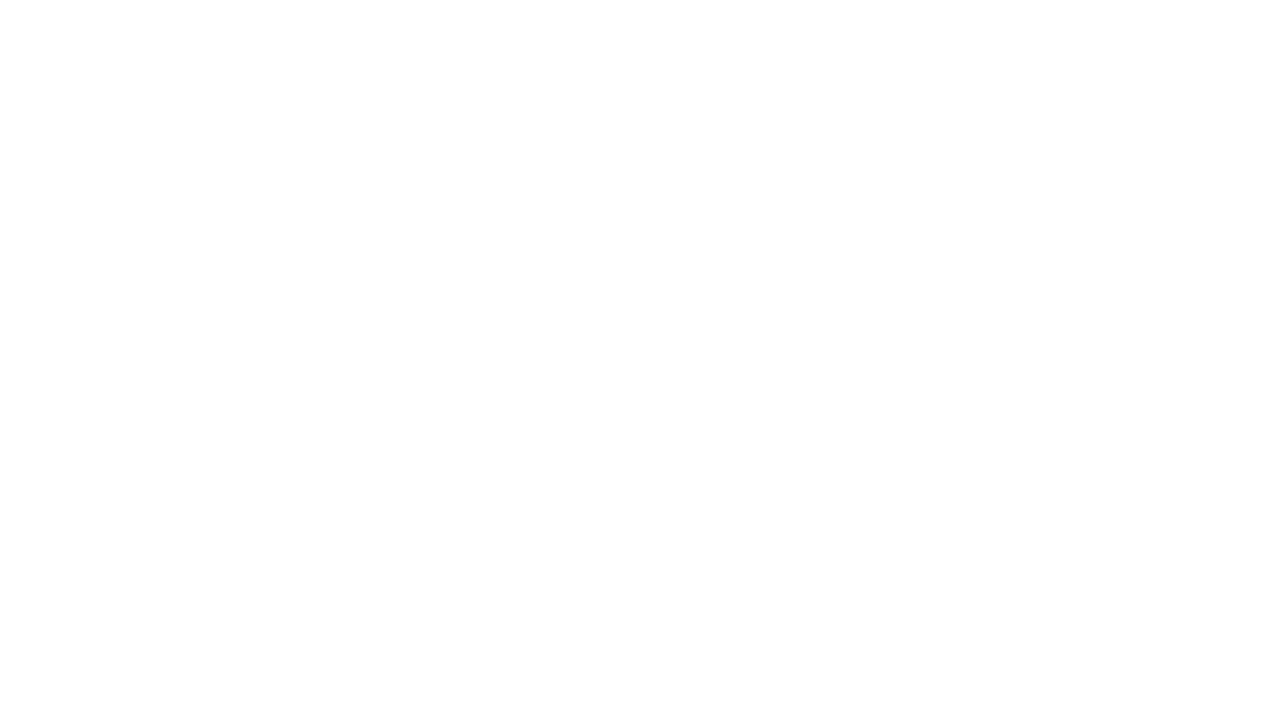

Created new browser tab
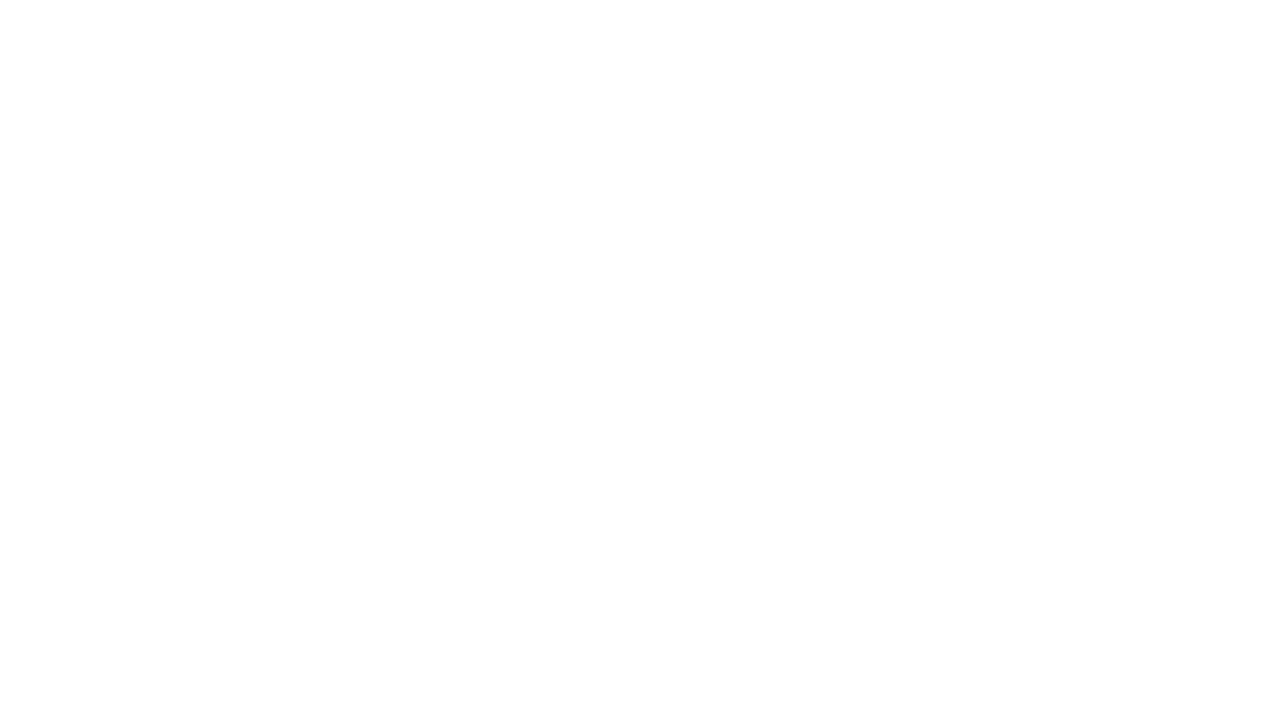

Navigated to https://vinicius223.github.io/TCCvinicius/
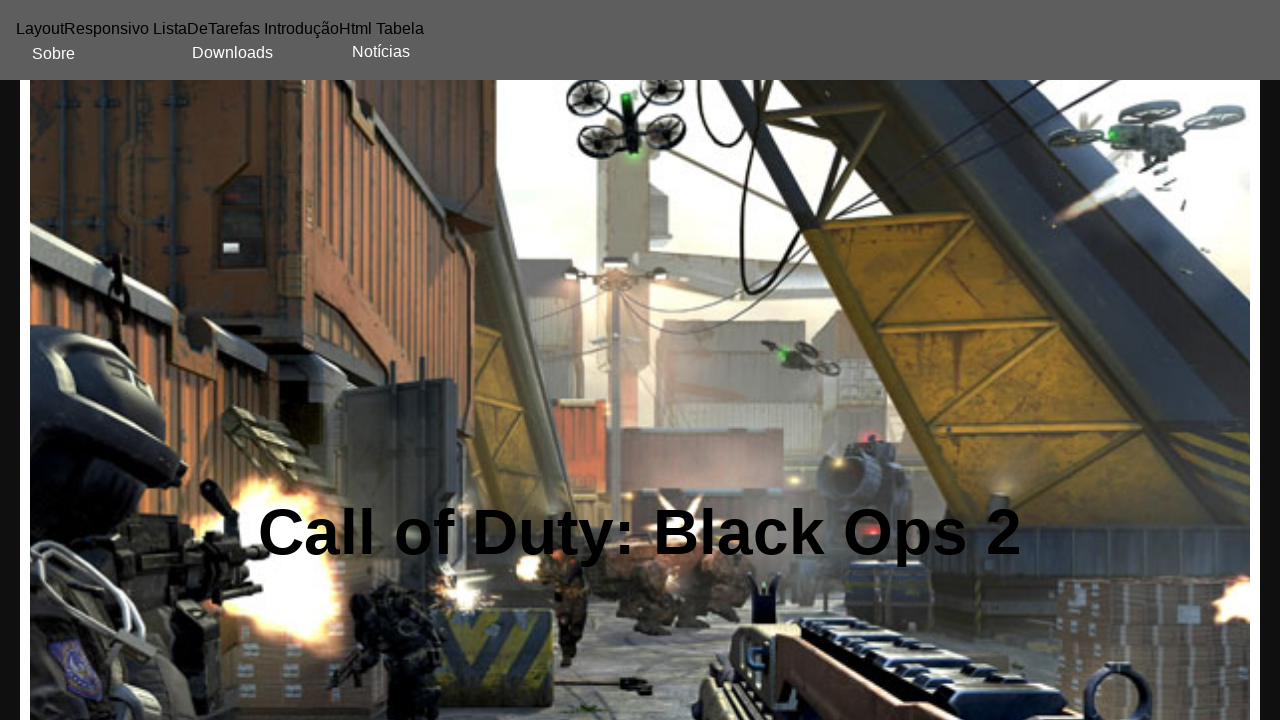

Waited 2 seconds before opening next tab
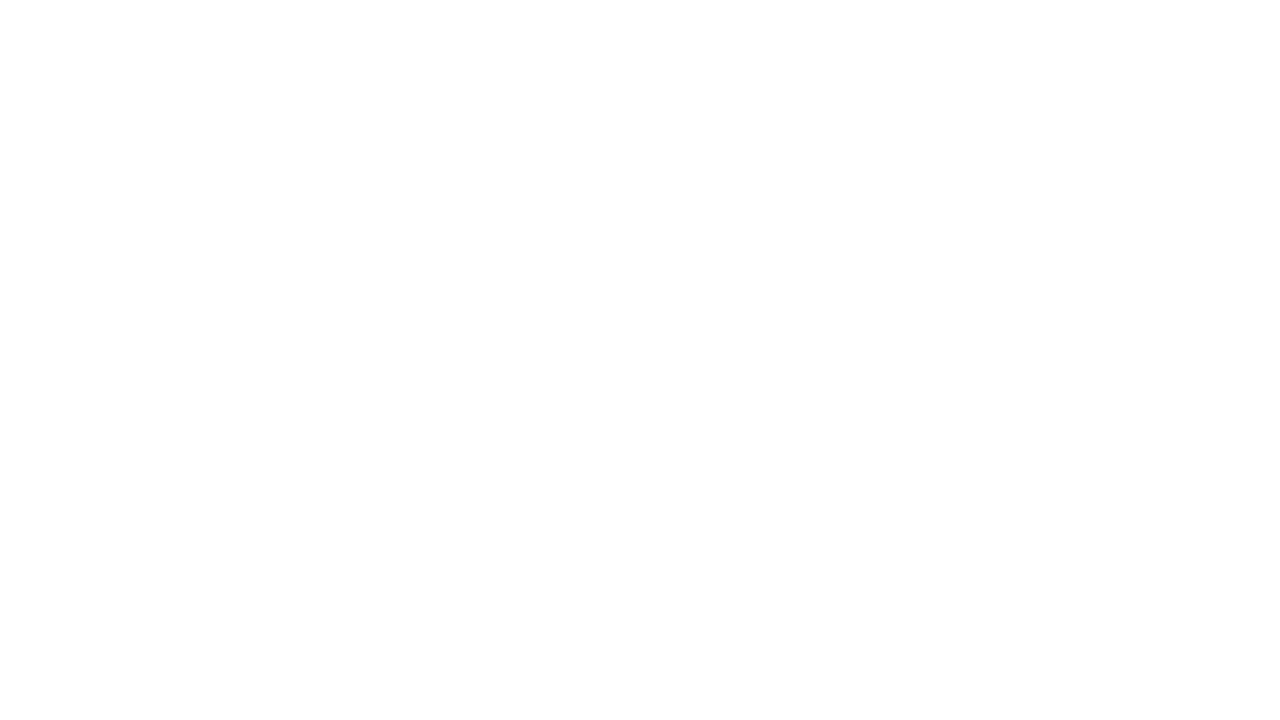

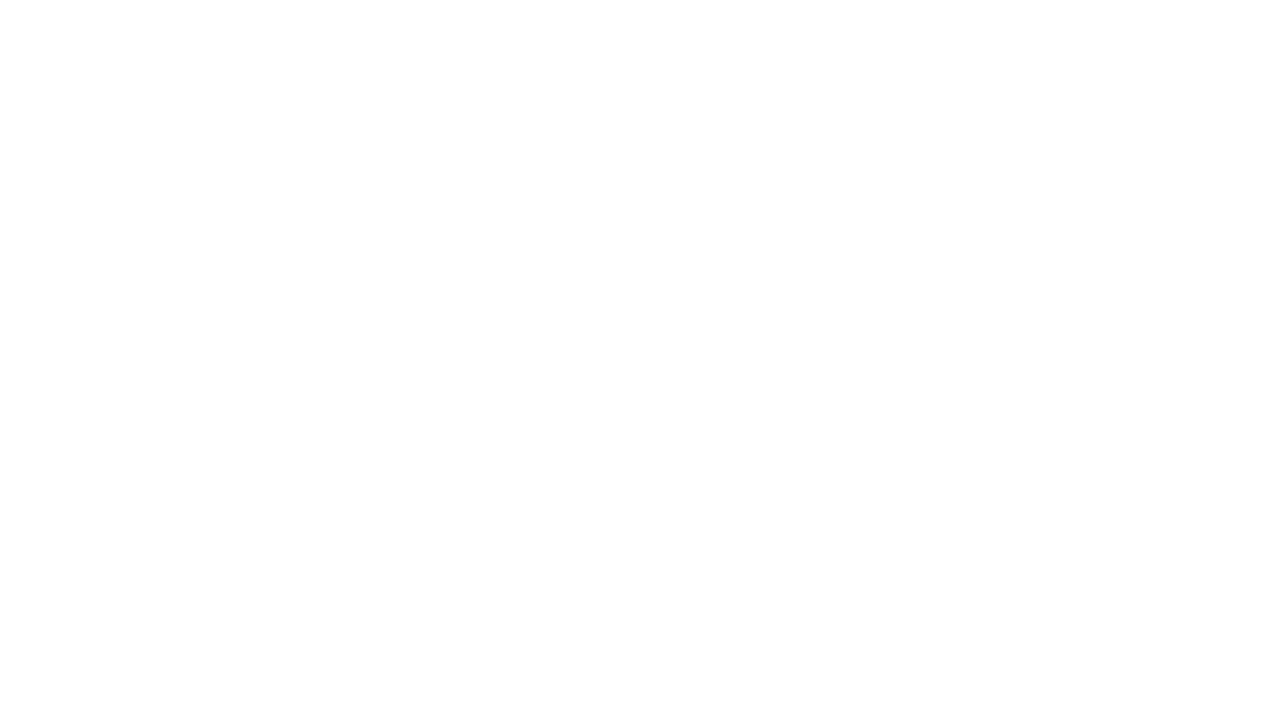